Tests a to-do application by adding 5 new items to the list and then marking all 10 items (5 existing + 5 new) as completed by clicking their checkboxes.

Starting URL: https://lambdatest.github.io/sample-todo-app/

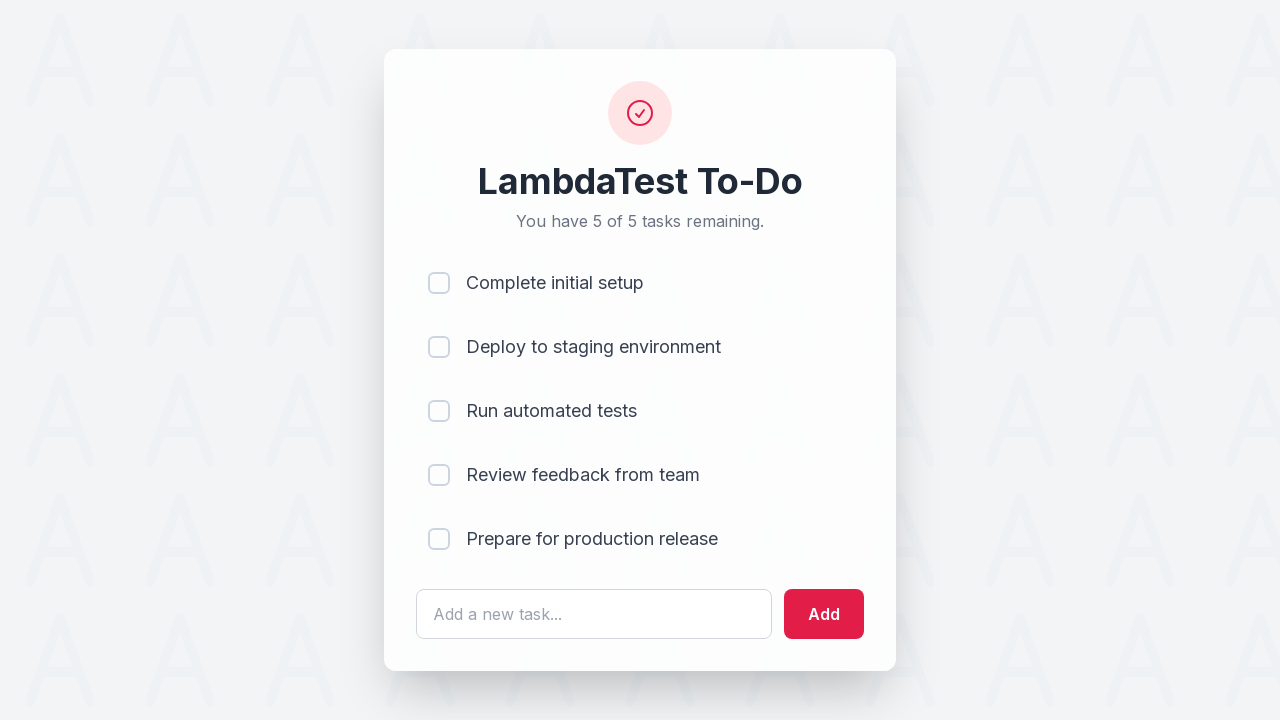

Waited for todo input field to load
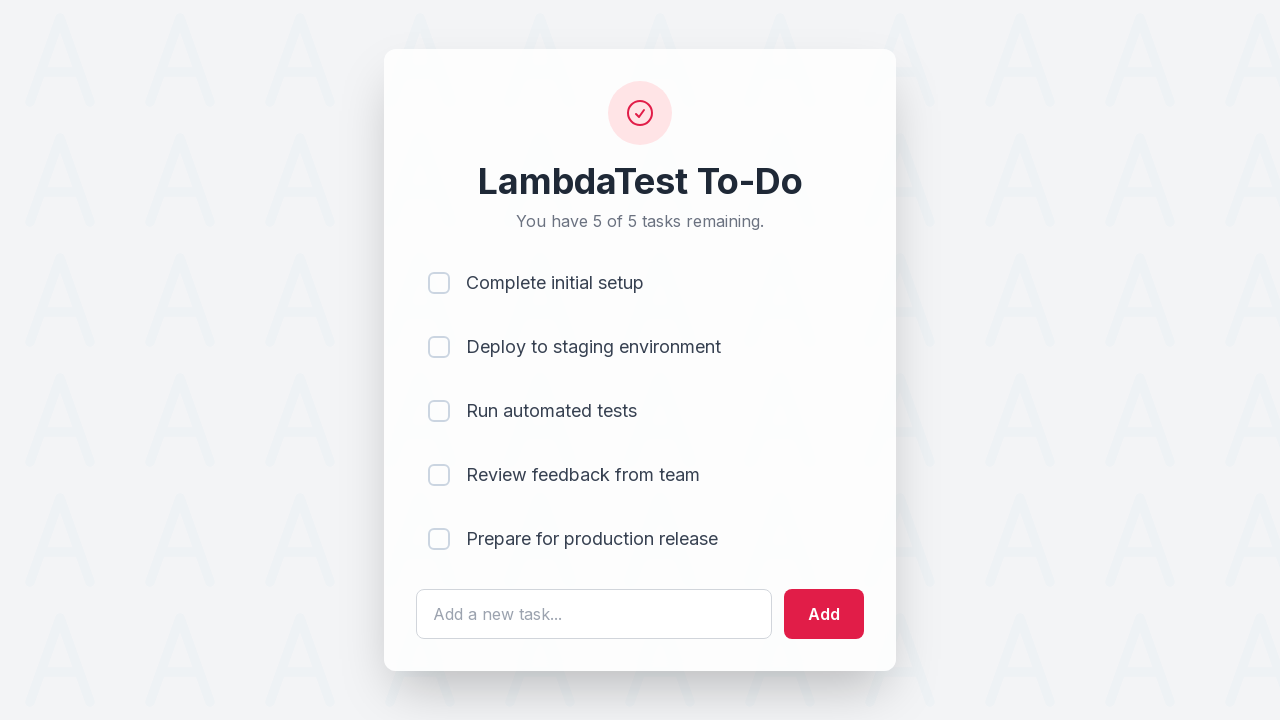

Clicked todo input field to add item 1 at (594, 614) on #sampletodotext
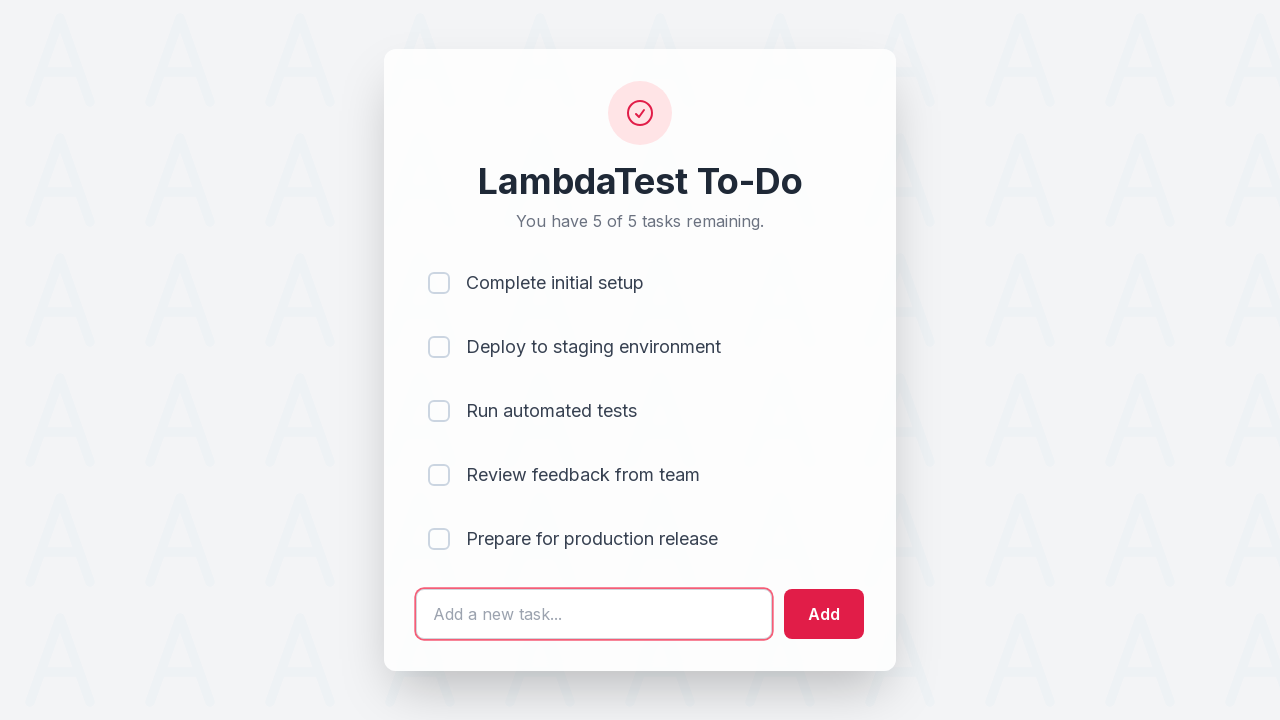

Filled input field with 'Adding a new item 1' on #sampletodotext
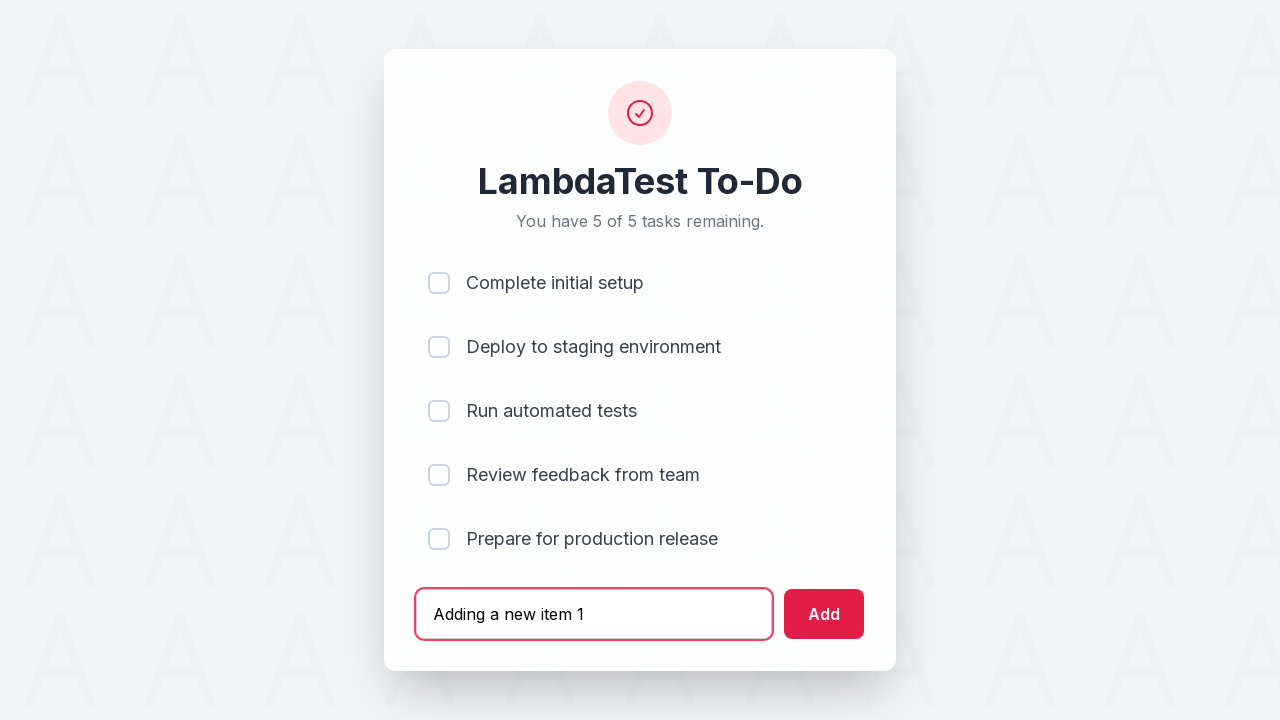

Pressed Enter to add item 1 to the list on #sampletodotext
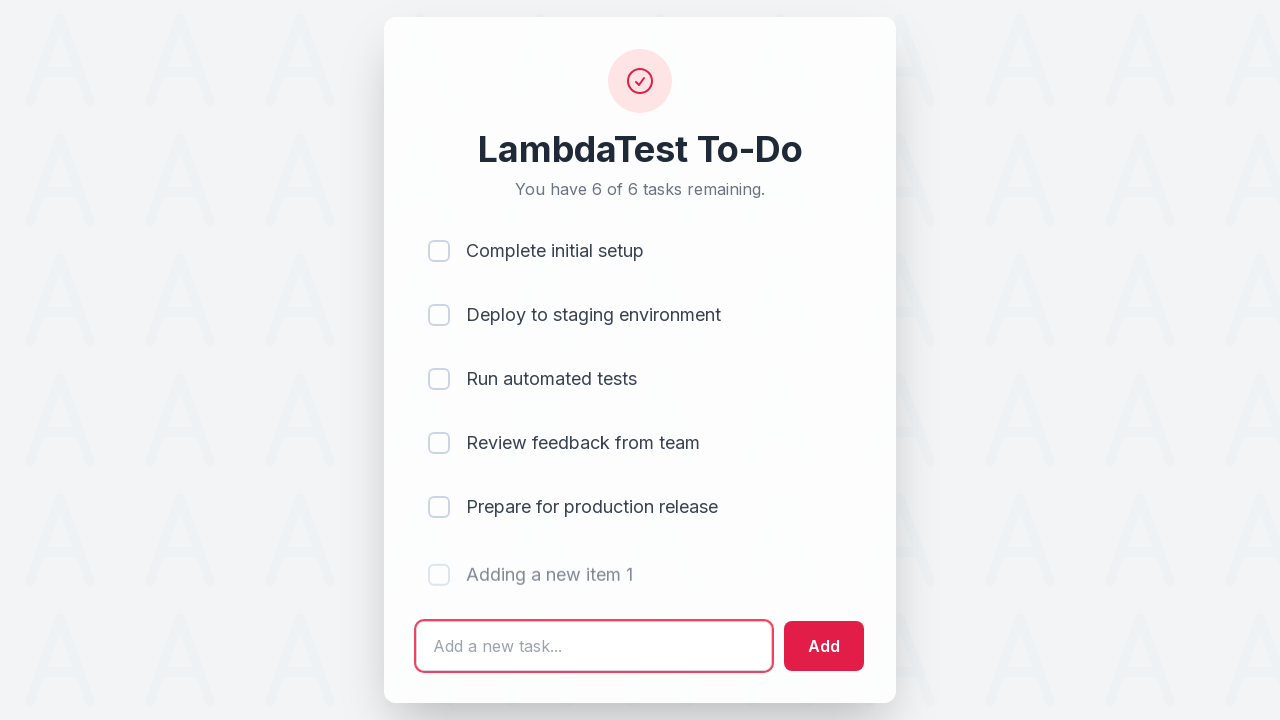

Waited 500ms for item 1 to be added
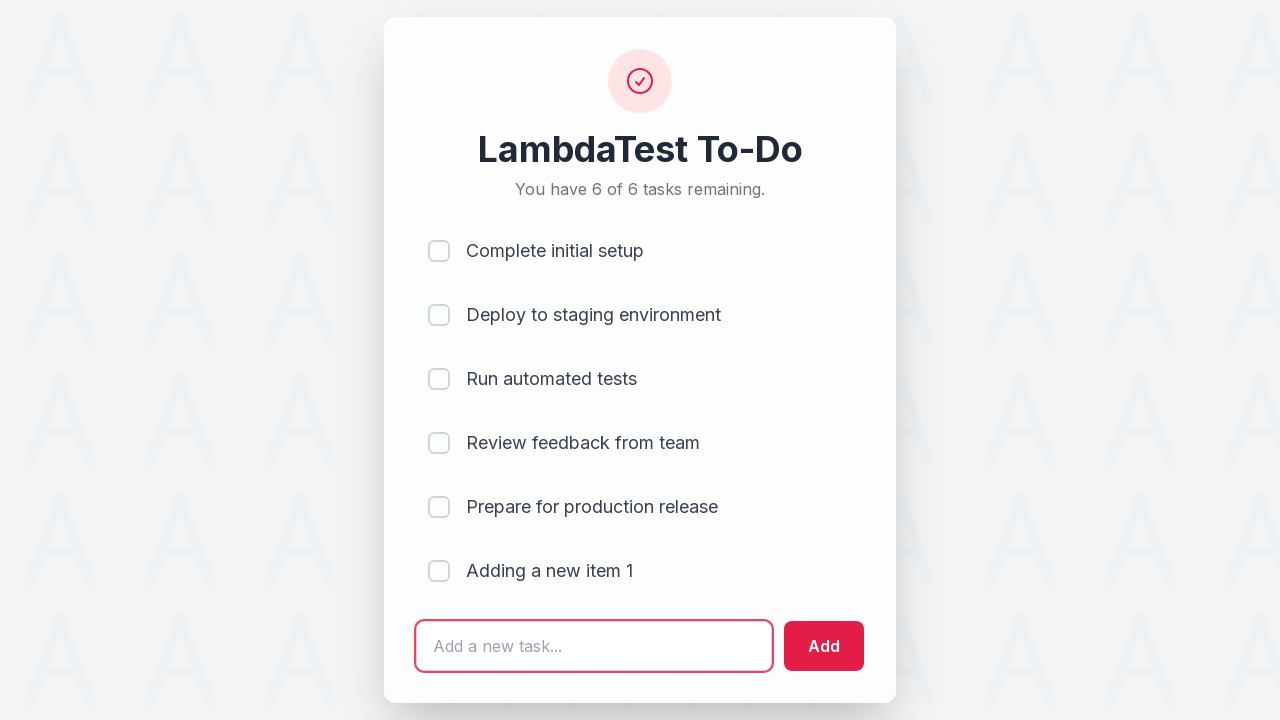

Clicked todo input field to add item 2 at (594, 646) on #sampletodotext
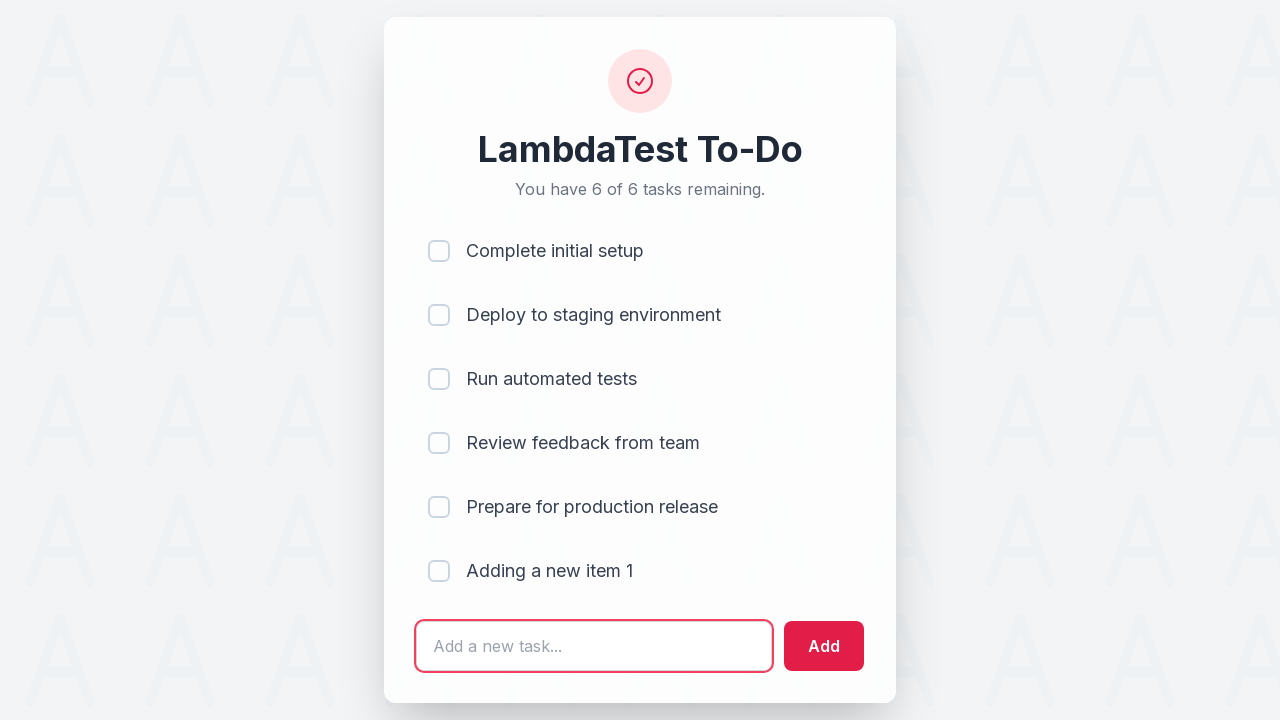

Filled input field with 'Adding a new item 2' on #sampletodotext
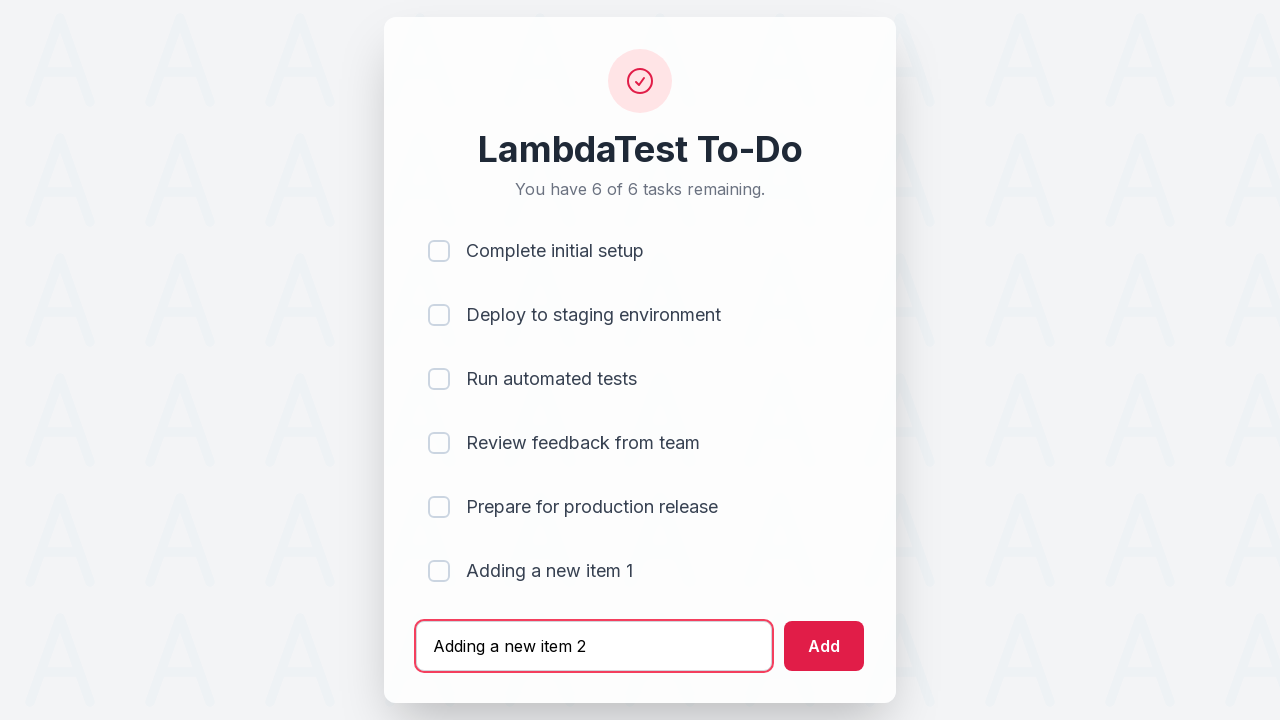

Pressed Enter to add item 2 to the list on #sampletodotext
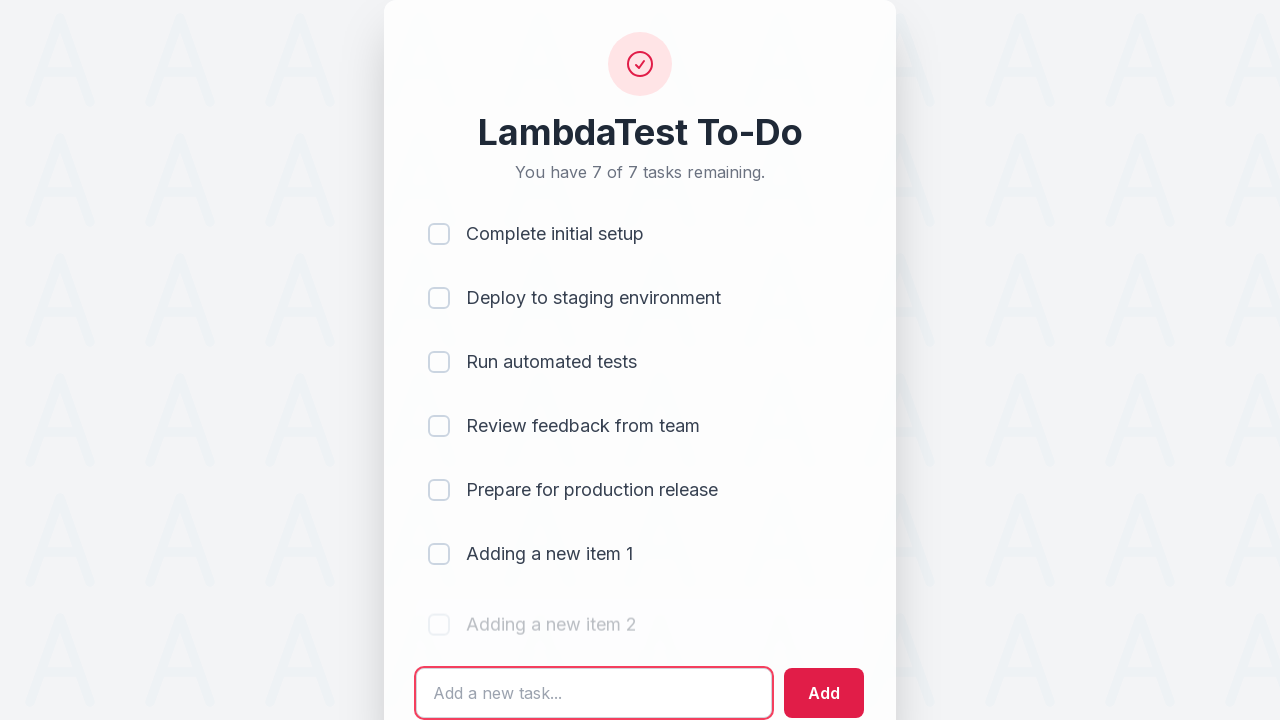

Waited 500ms for item 2 to be added
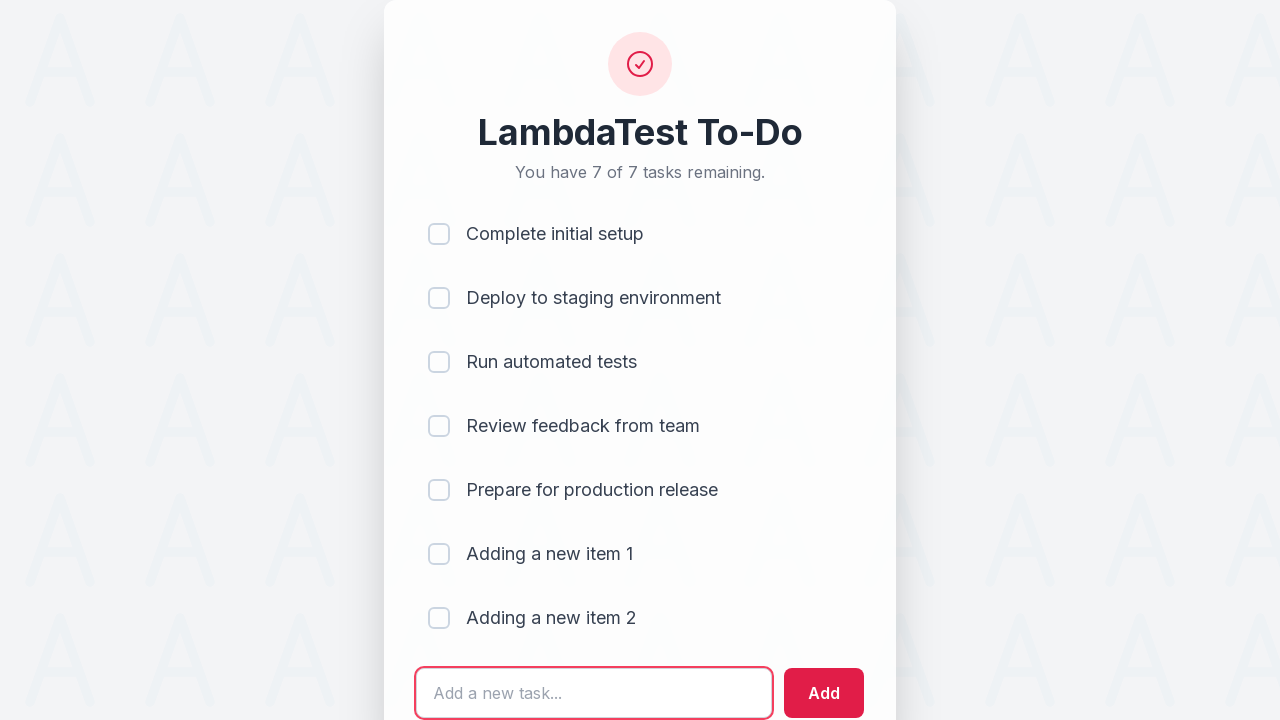

Clicked todo input field to add item 3 at (594, 693) on #sampletodotext
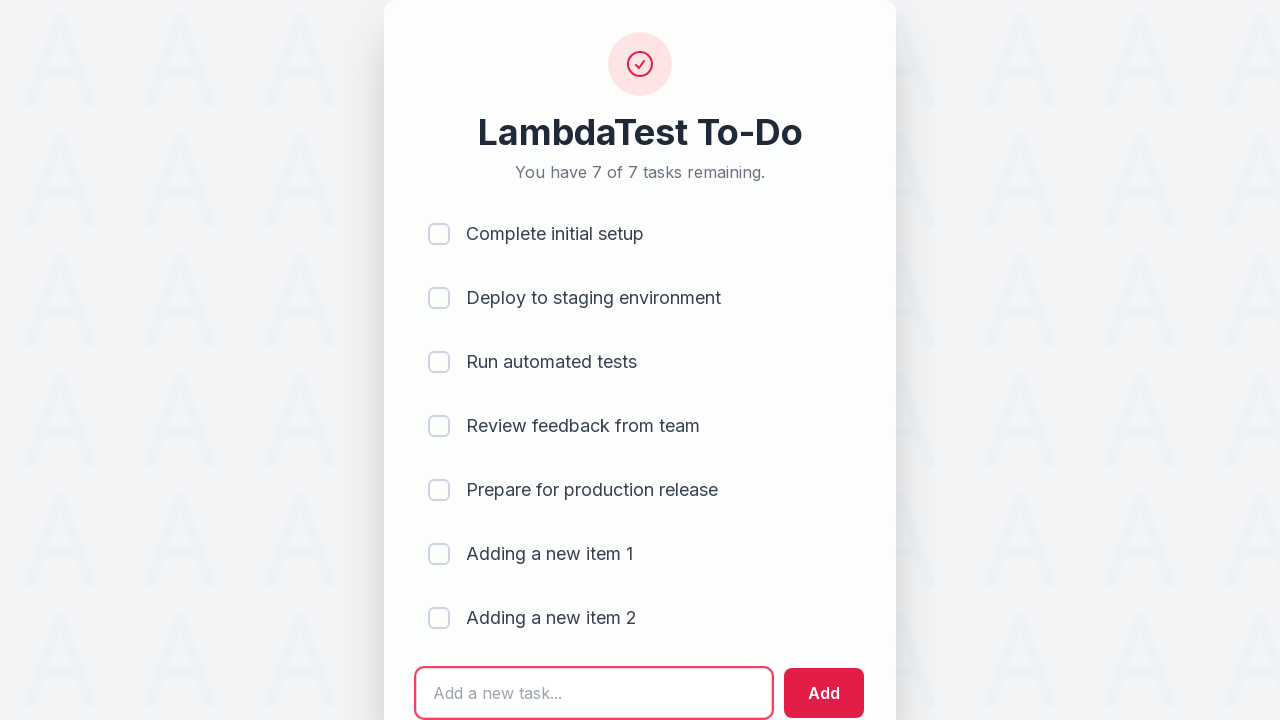

Filled input field with 'Adding a new item 3' on #sampletodotext
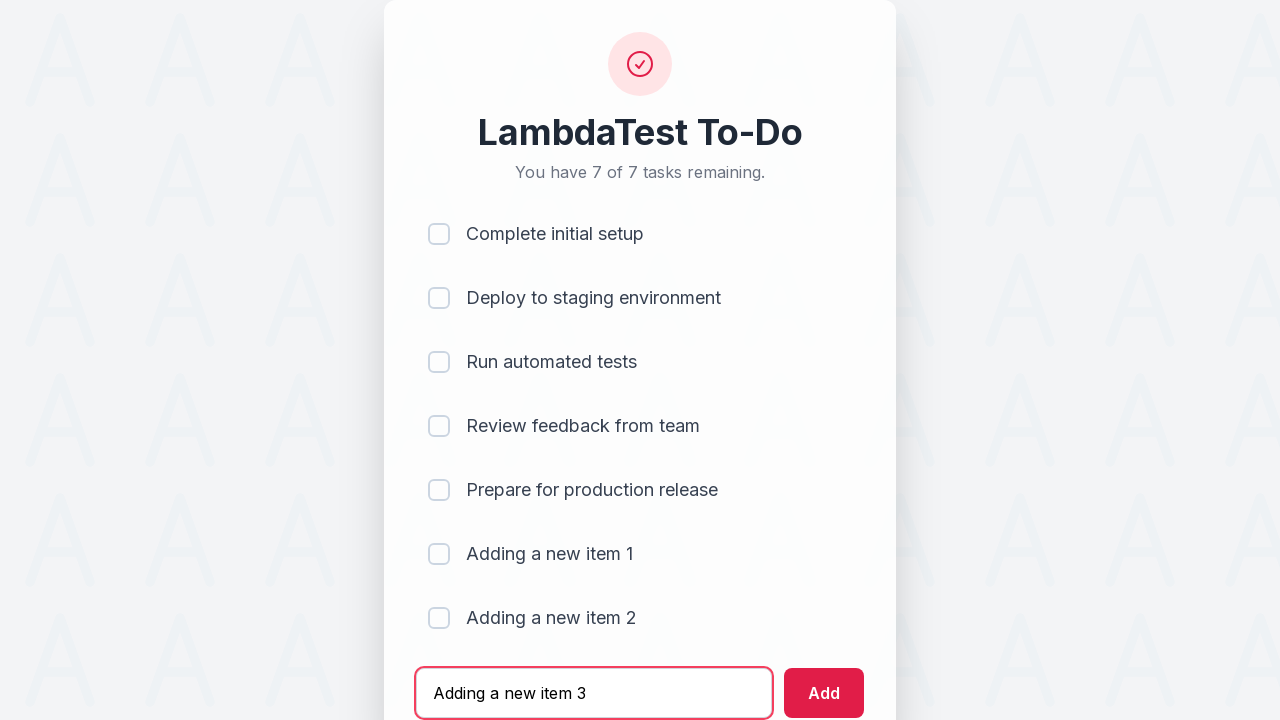

Pressed Enter to add item 3 to the list on #sampletodotext
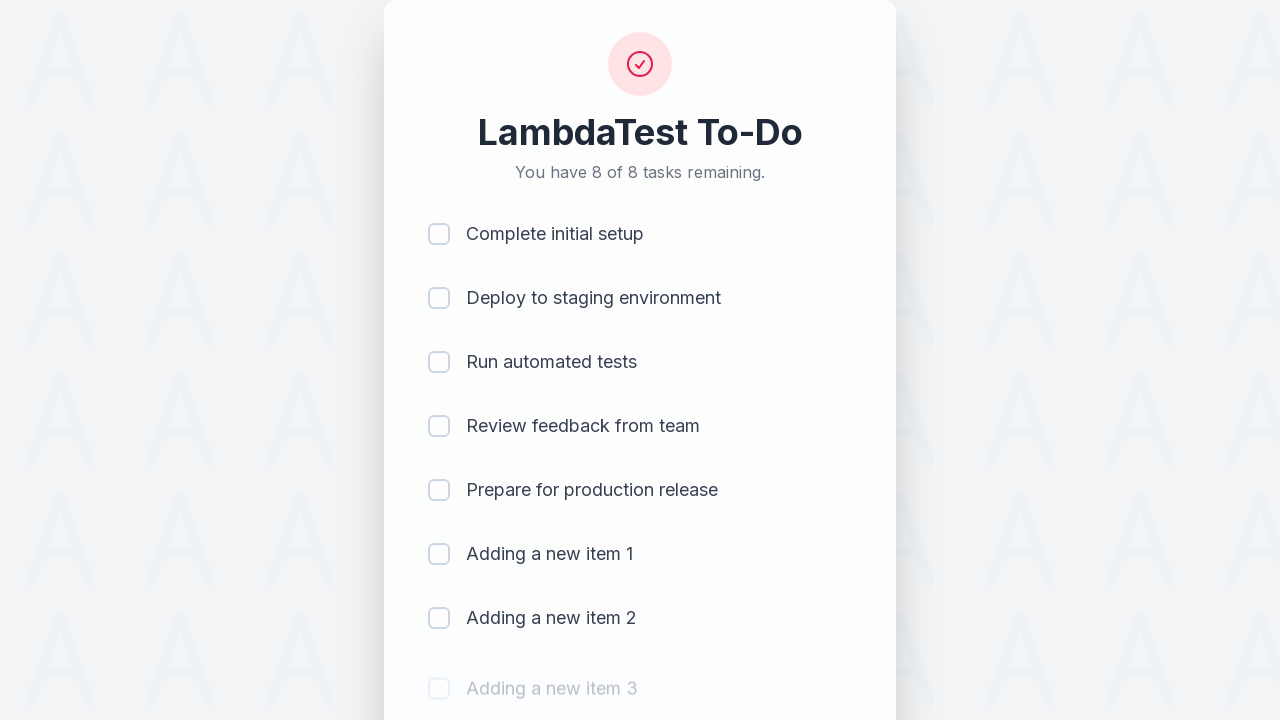

Waited 500ms for item 3 to be added
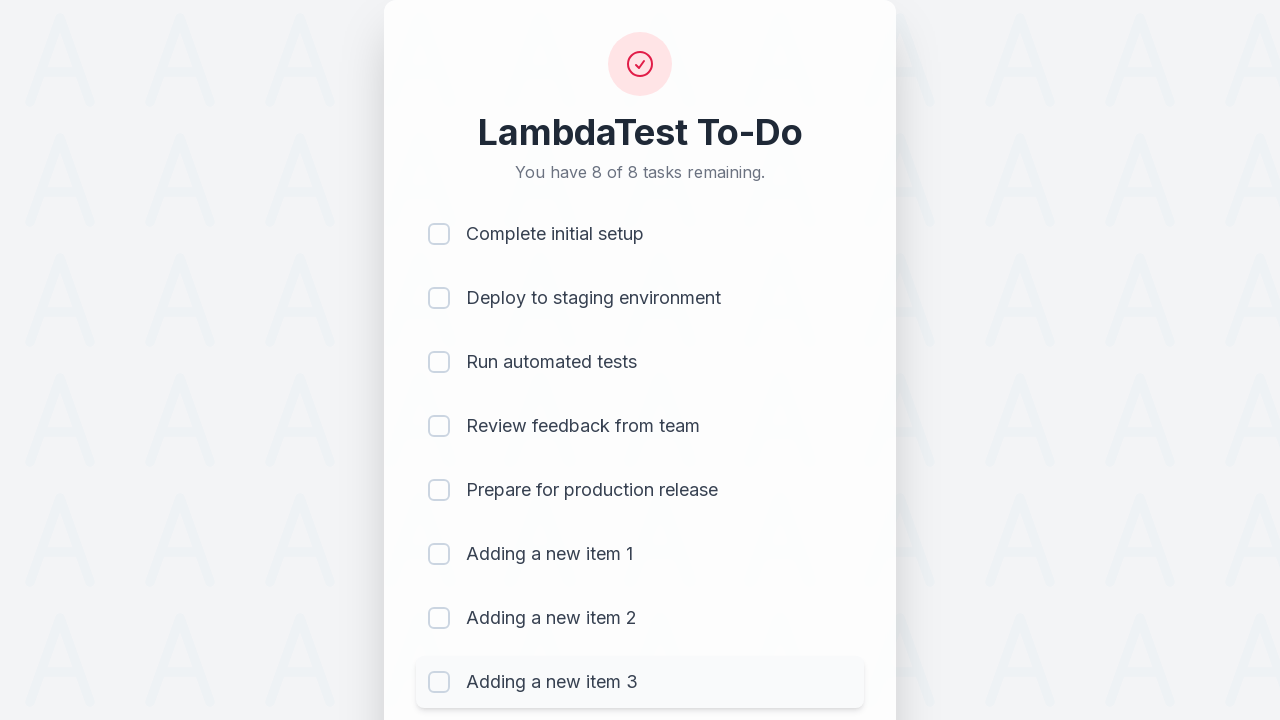

Clicked todo input field to add item 4 at (594, 663) on #sampletodotext
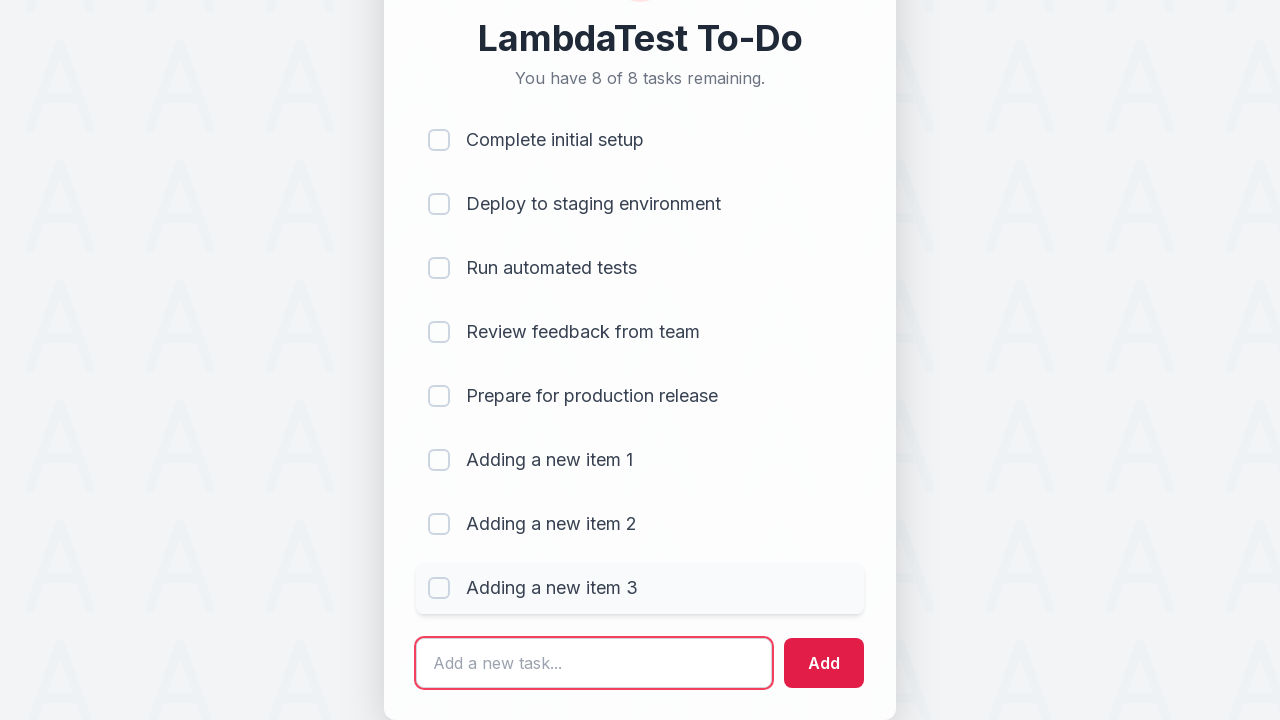

Filled input field with 'Adding a new item 4' on #sampletodotext
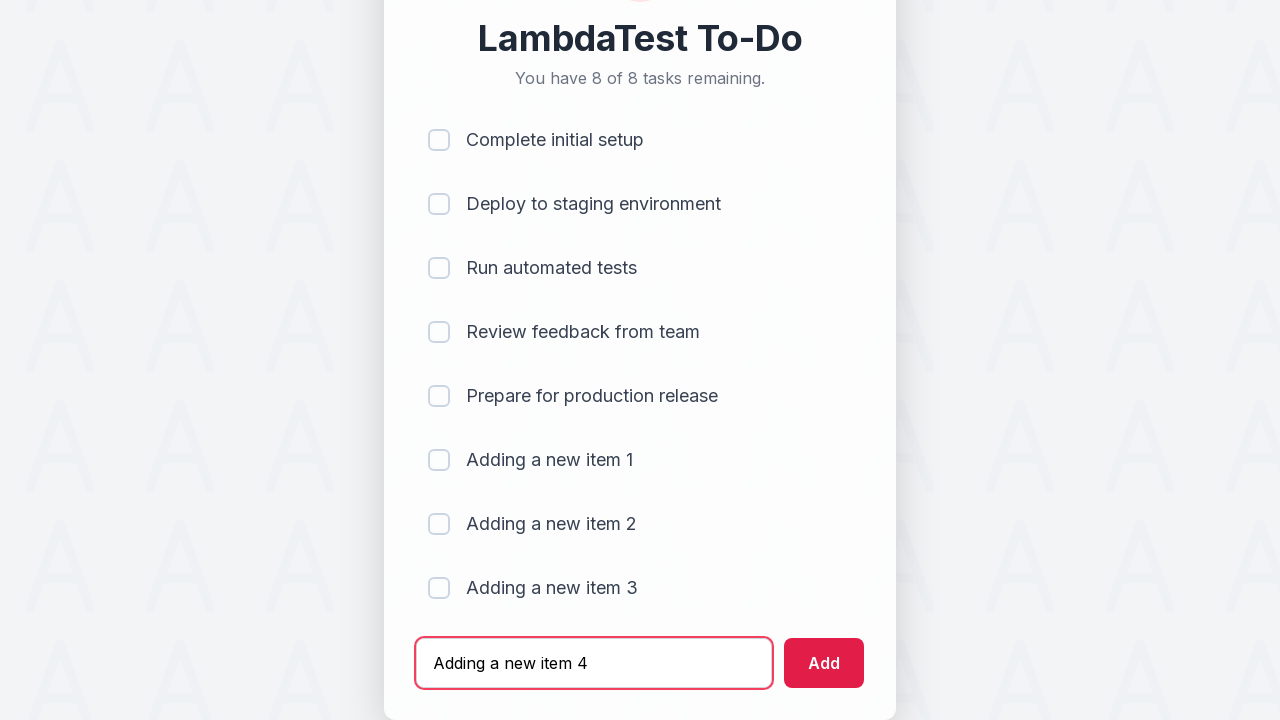

Pressed Enter to add item 4 to the list on #sampletodotext
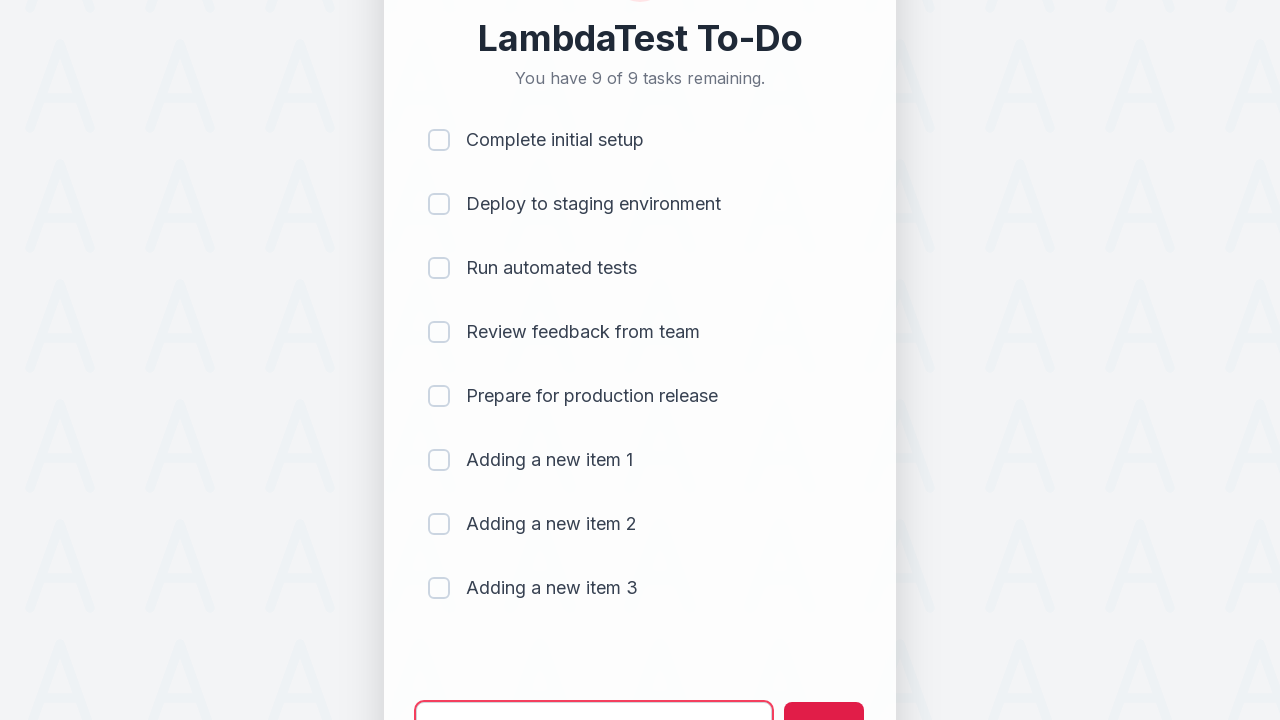

Waited 500ms for item 4 to be added
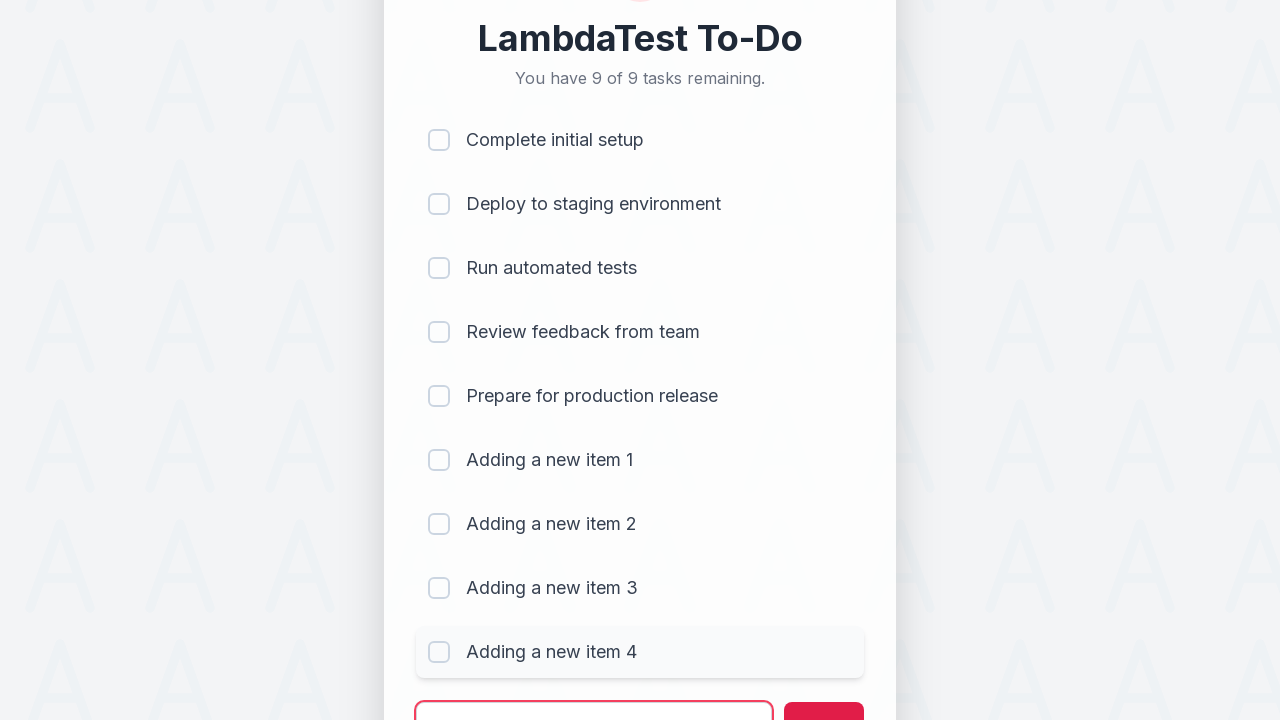

Clicked todo input field to add item 5 at (594, 695) on #sampletodotext
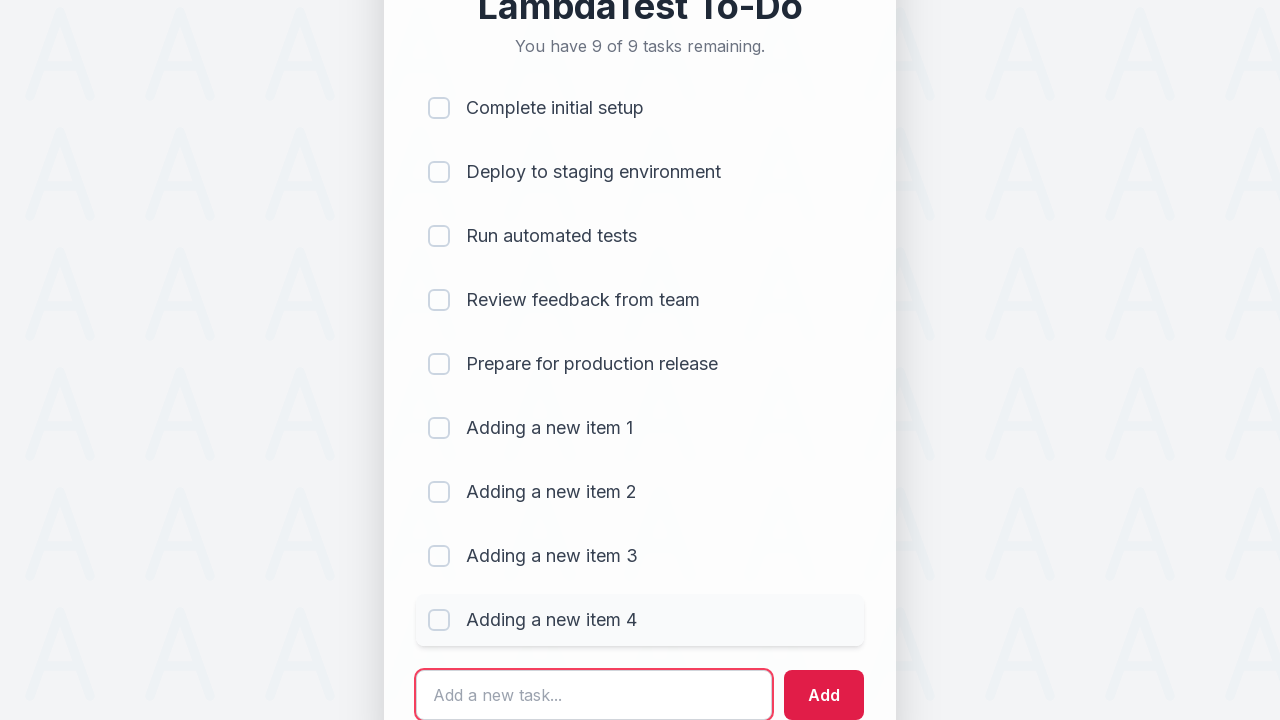

Filled input field with 'Adding a new item 5' on #sampletodotext
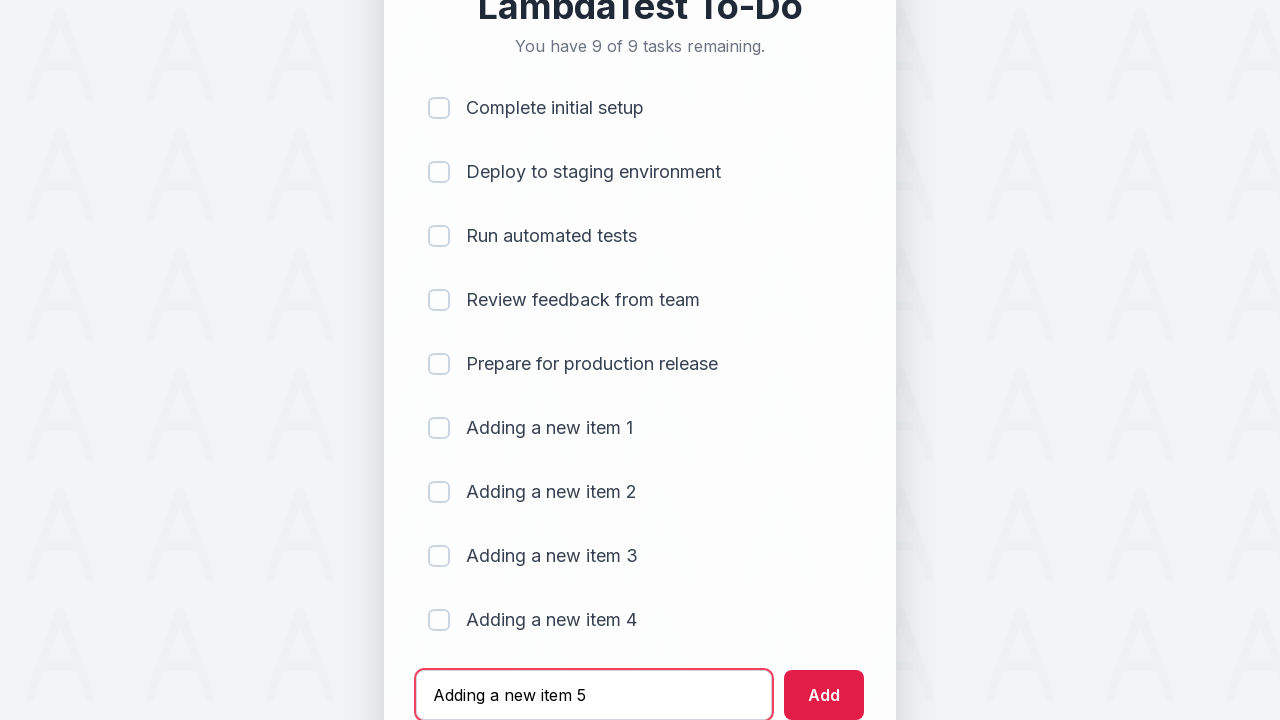

Pressed Enter to add item 5 to the list on #sampletodotext
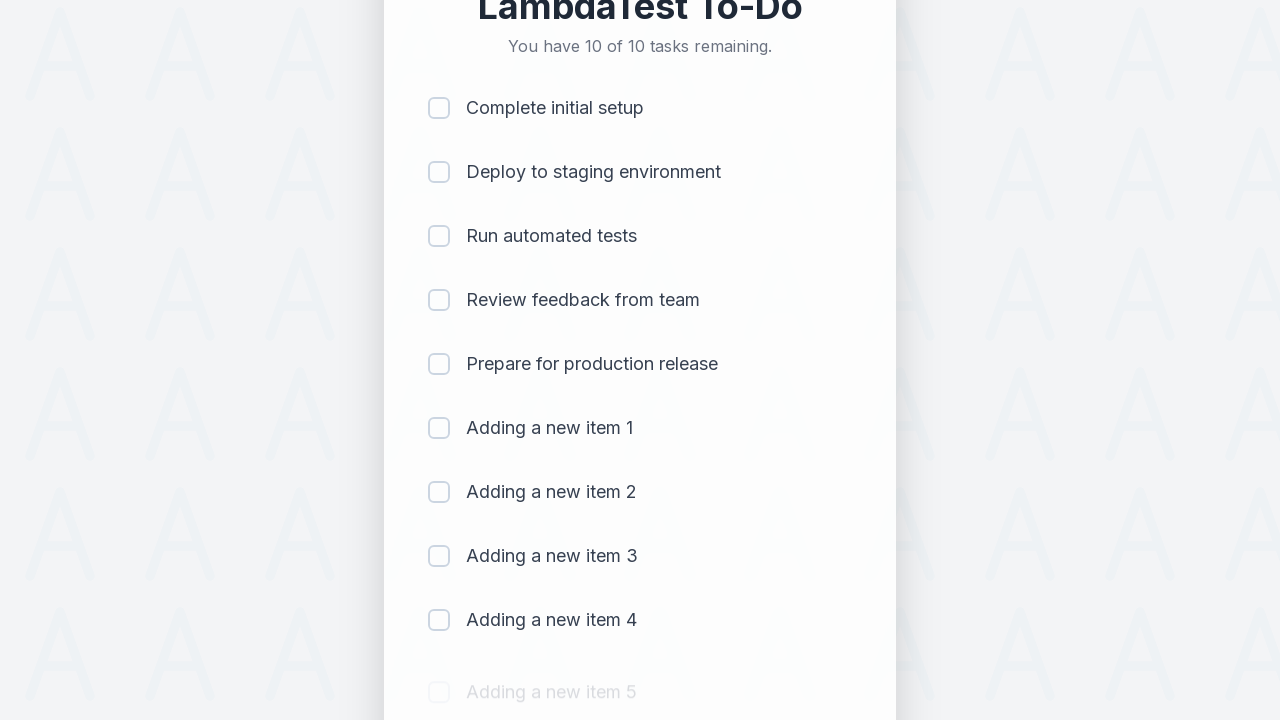

Waited 500ms for item 5 to be added
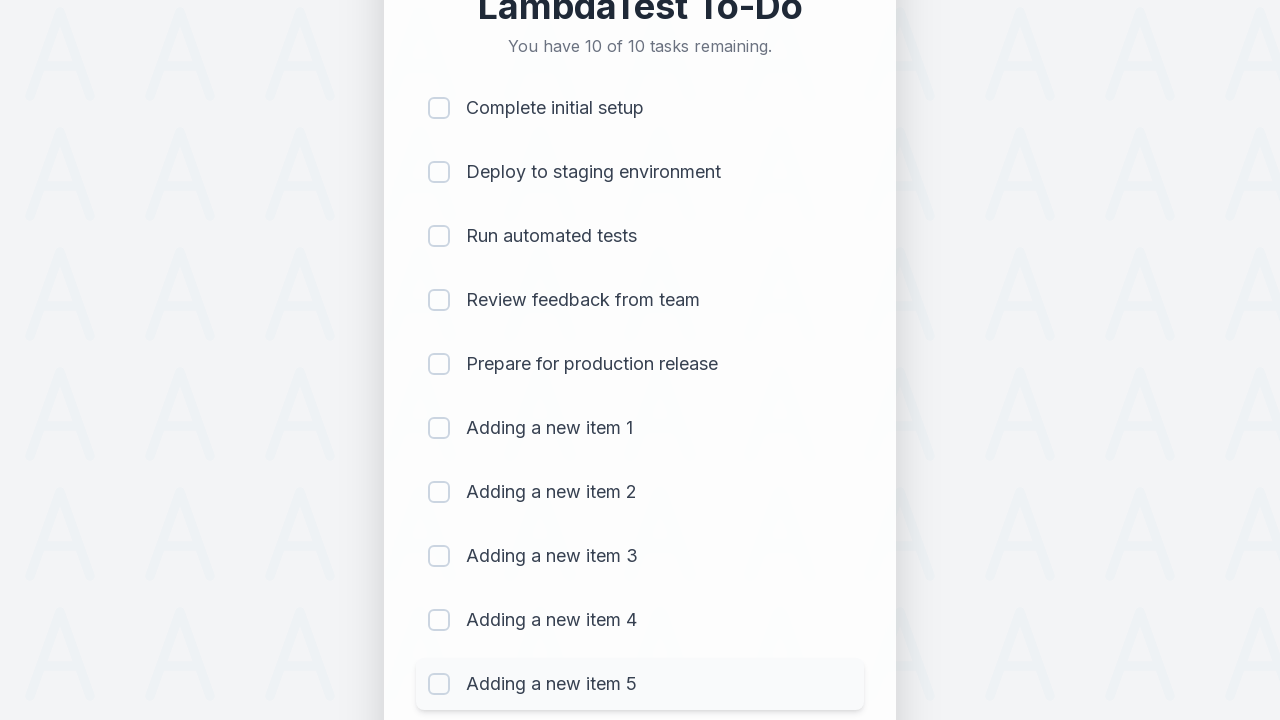

Clicked checkbox for item 1 to mark as completed at (439, 108) on (//input[@type='checkbox'])[1]
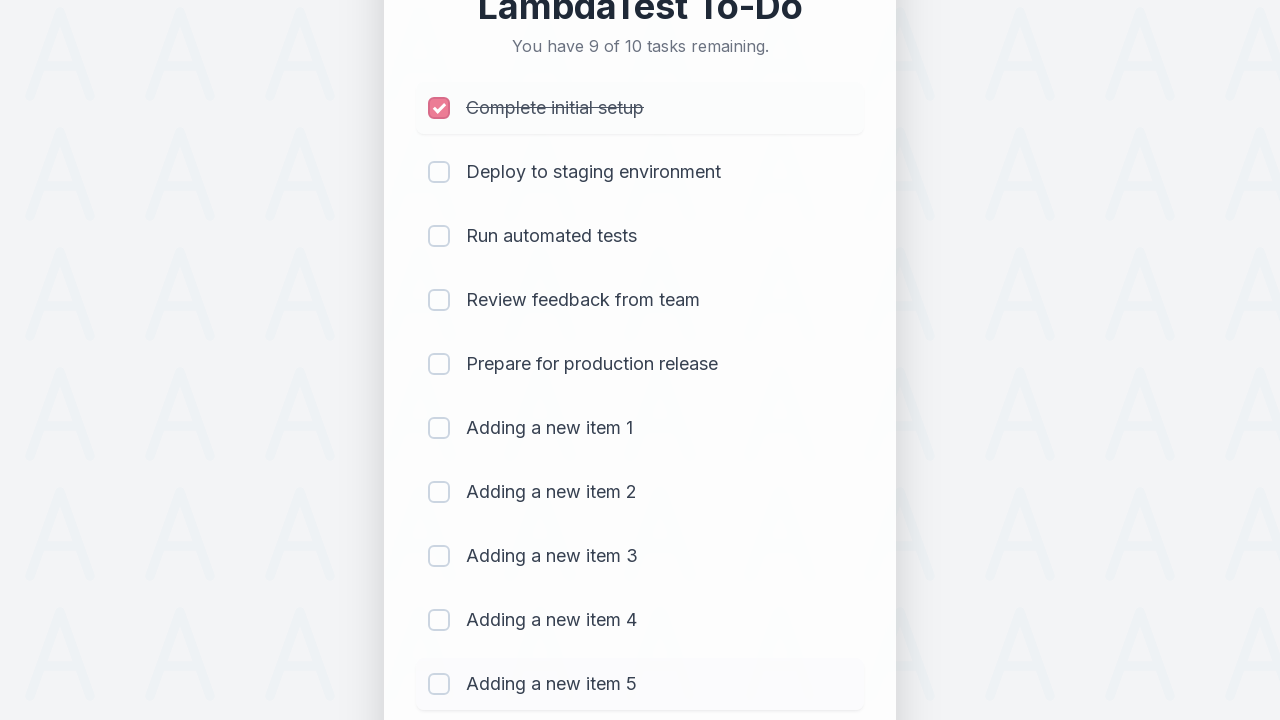

Waited 300ms after marking item 1 as completed
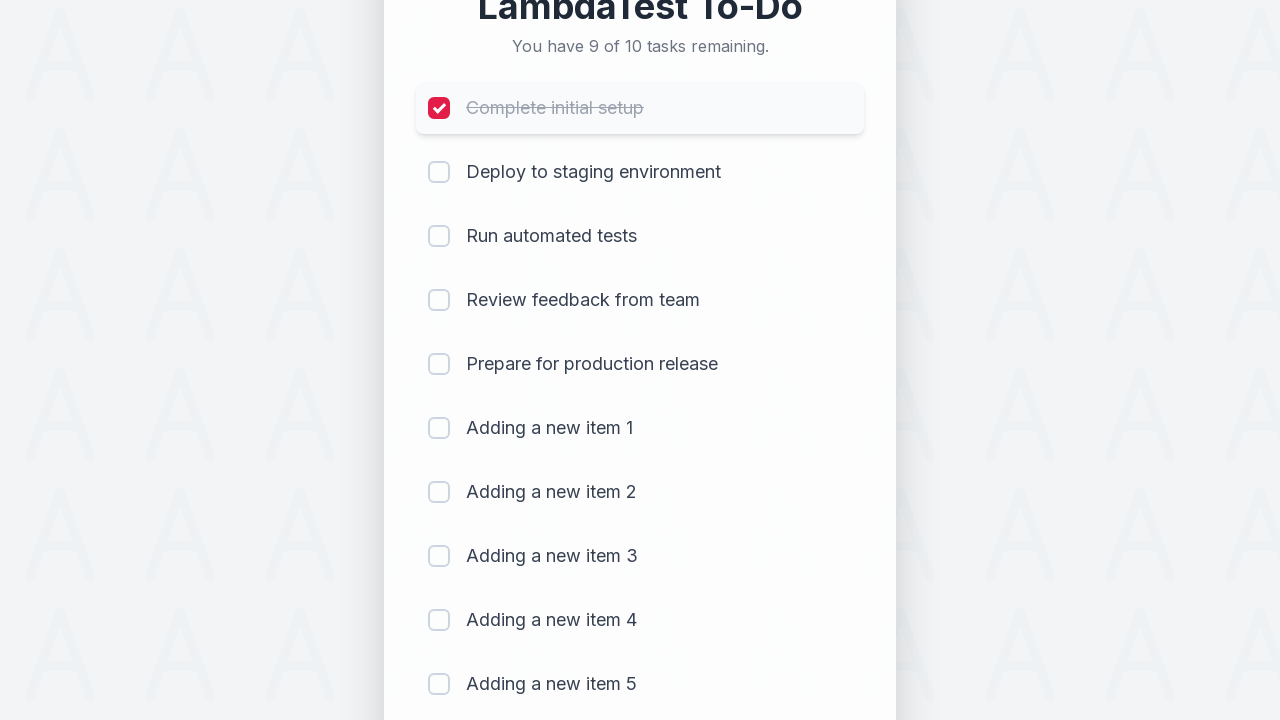

Clicked checkbox for item 2 to mark as completed at (439, 172) on (//input[@type='checkbox'])[2]
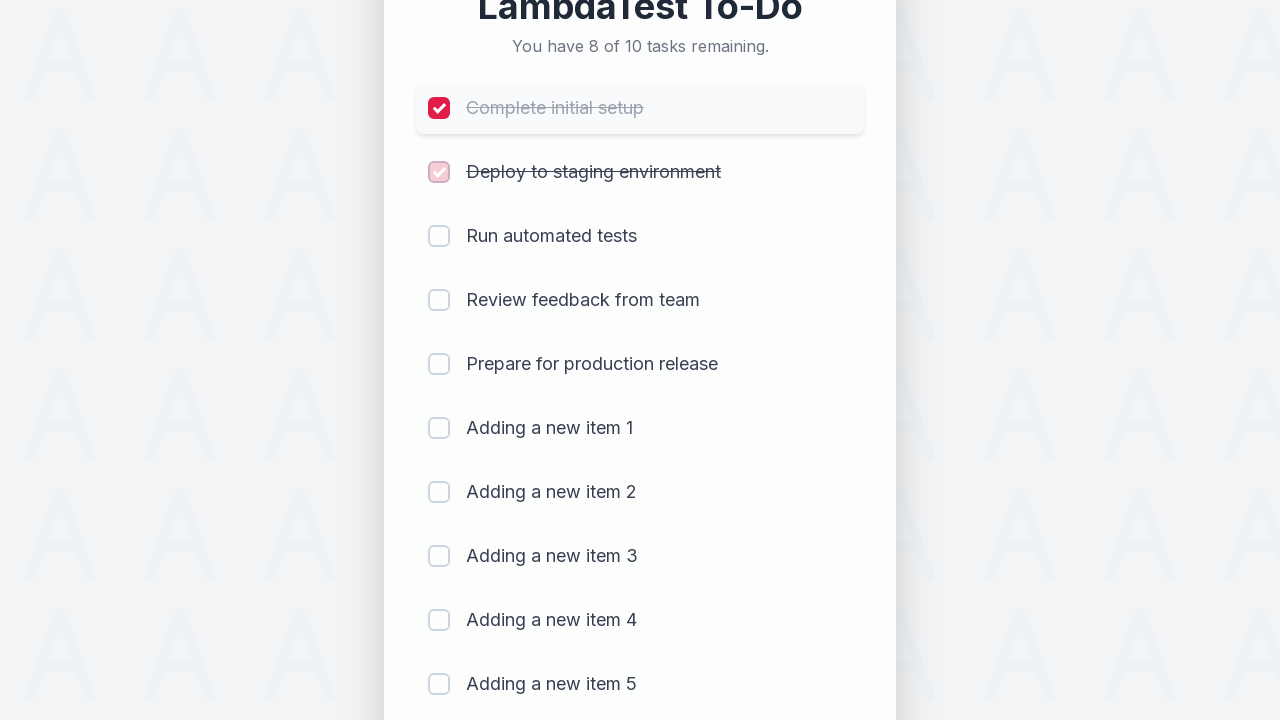

Waited 300ms after marking item 2 as completed
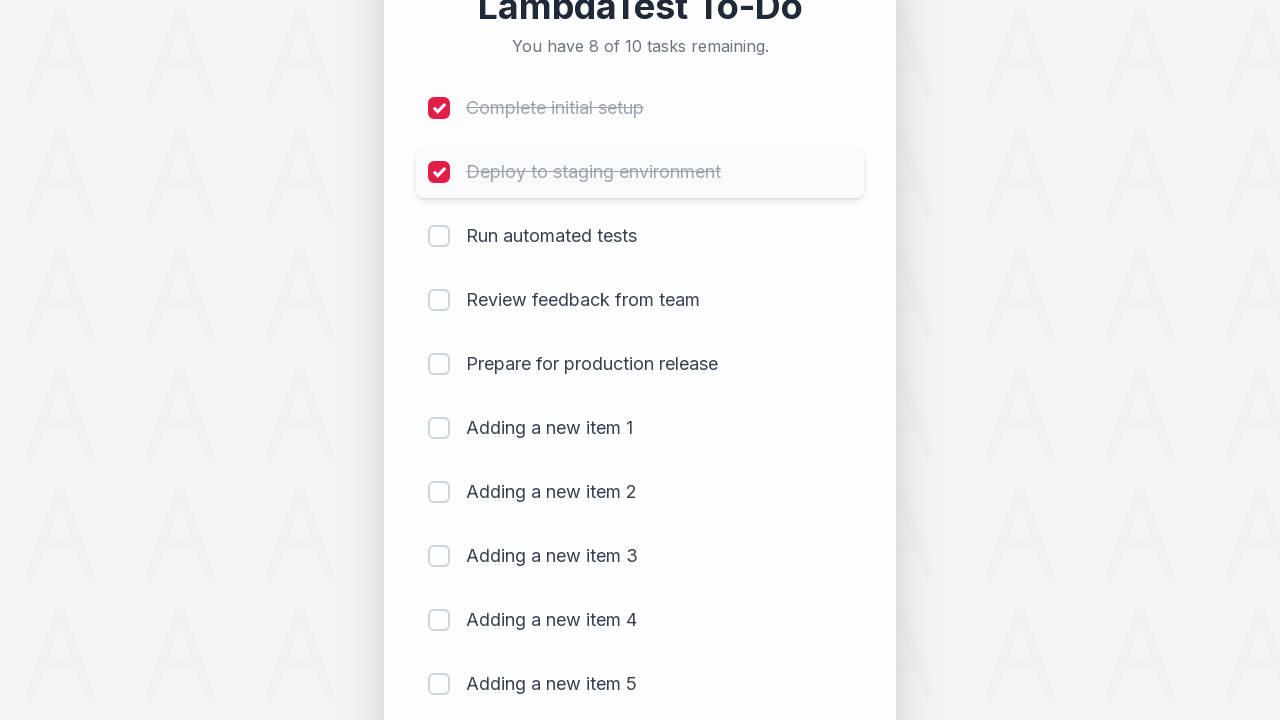

Clicked checkbox for item 3 to mark as completed at (439, 236) on (//input[@type='checkbox'])[3]
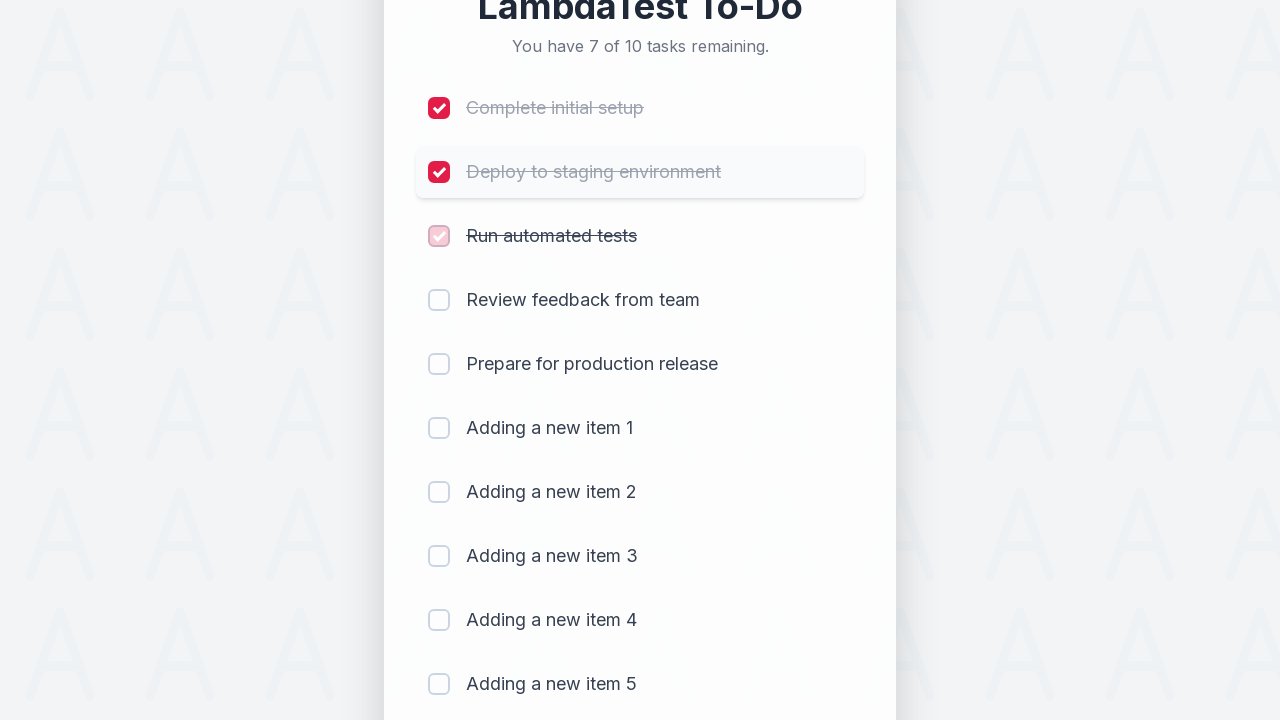

Waited 300ms after marking item 3 as completed
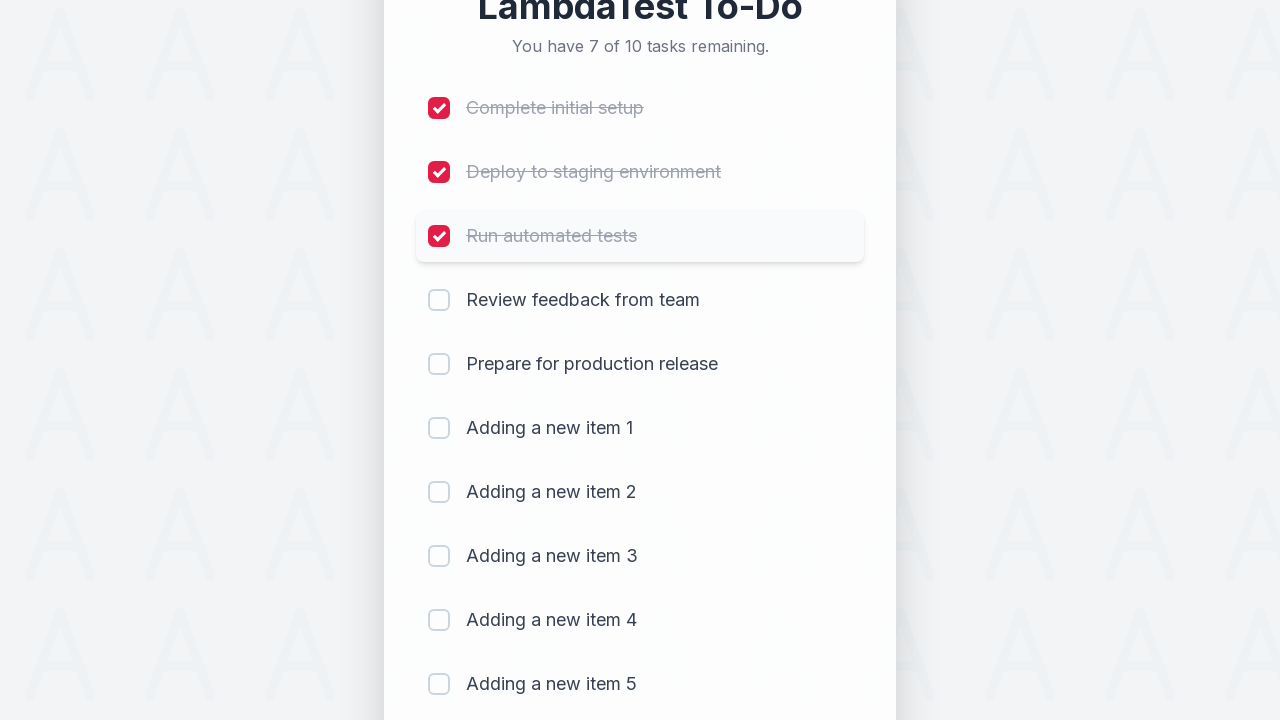

Clicked checkbox for item 4 to mark as completed at (439, 300) on (//input[@type='checkbox'])[4]
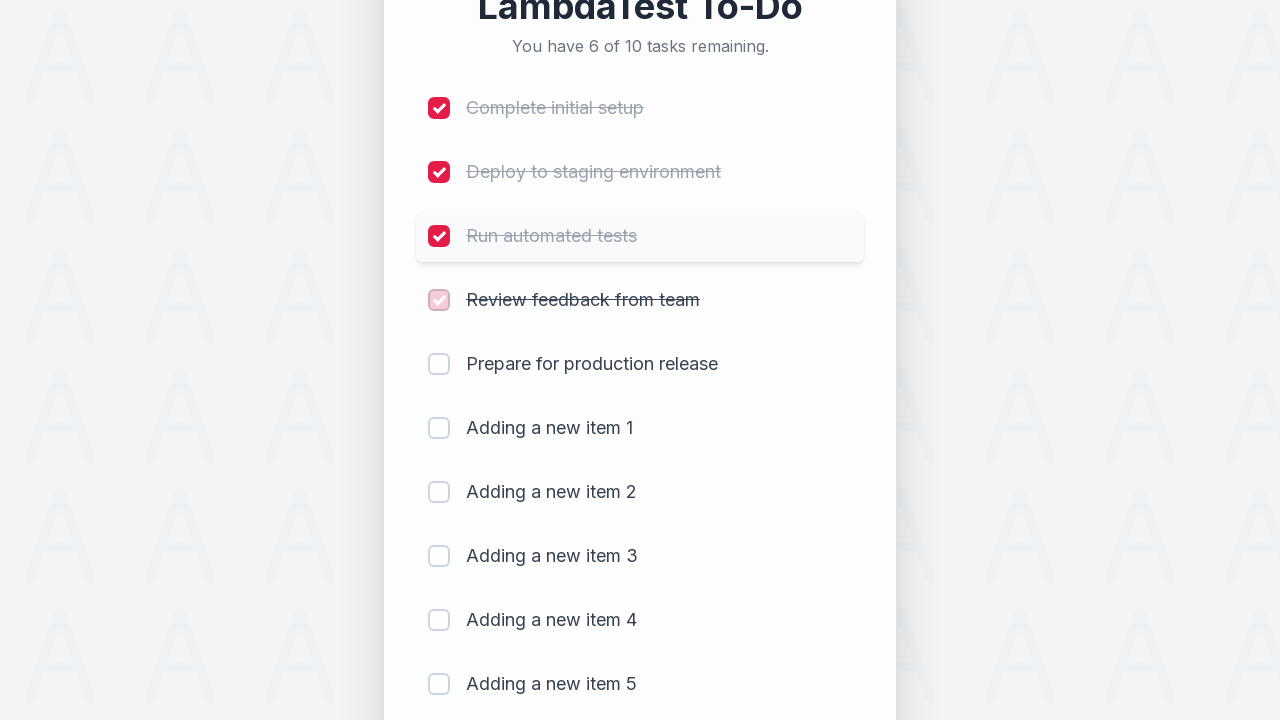

Waited 300ms after marking item 4 as completed
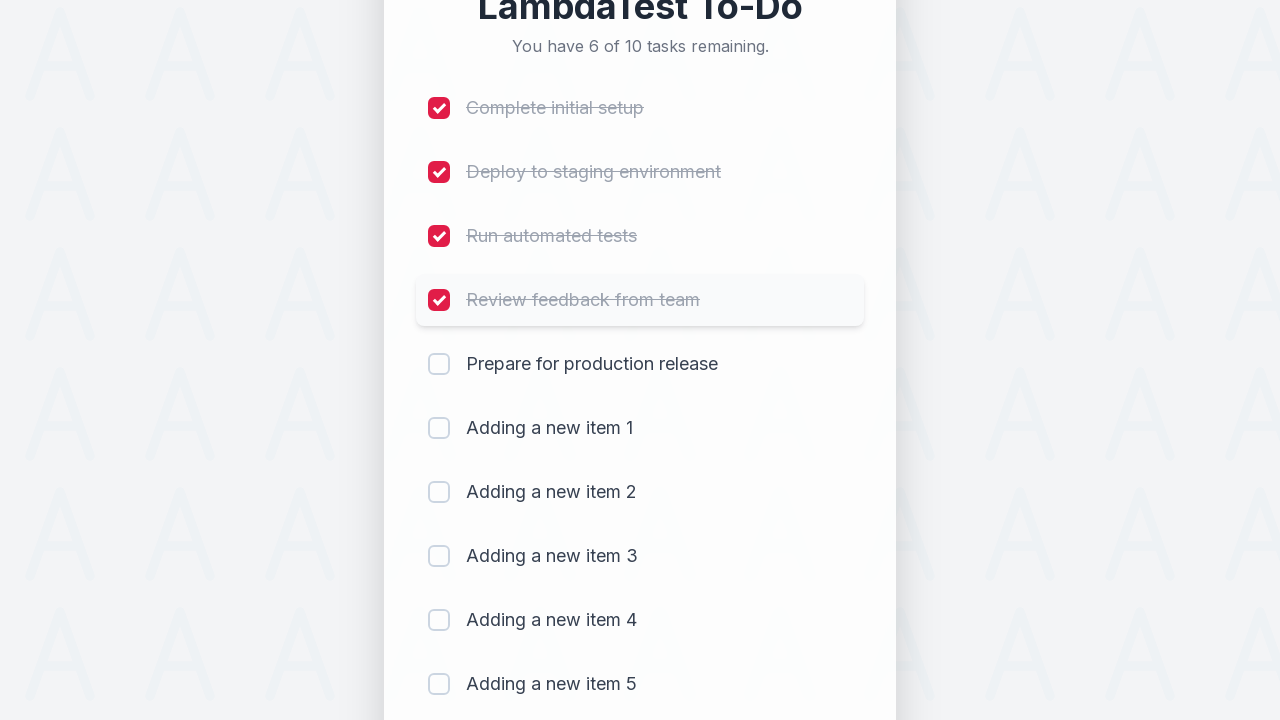

Clicked checkbox for item 5 to mark as completed at (439, 364) on (//input[@type='checkbox'])[5]
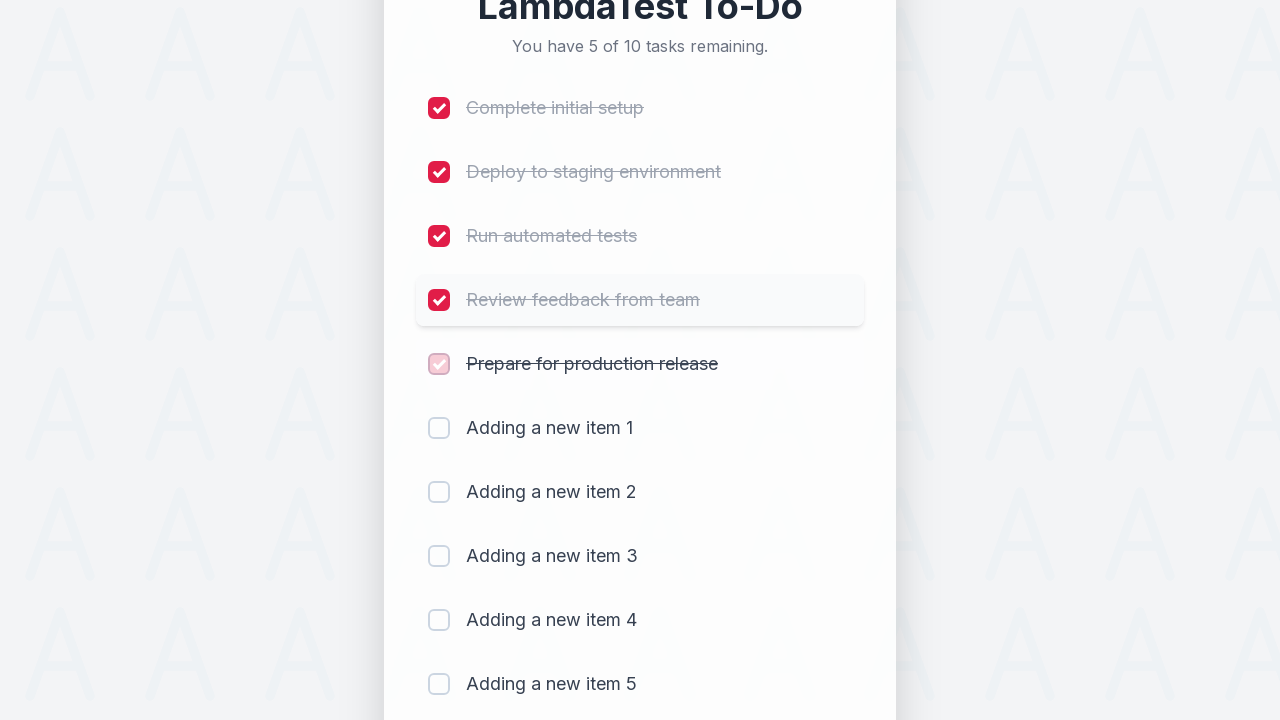

Waited 300ms after marking item 5 as completed
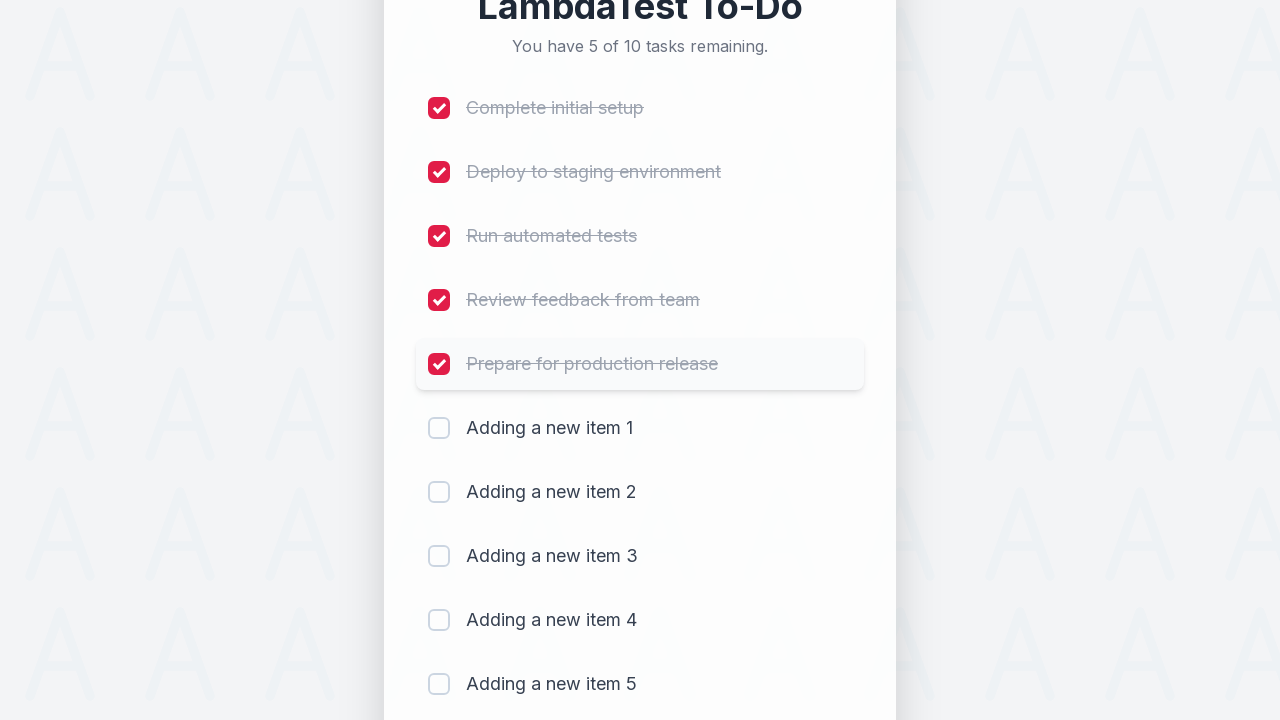

Clicked checkbox for item 6 to mark as completed at (439, 428) on (//input[@type='checkbox'])[6]
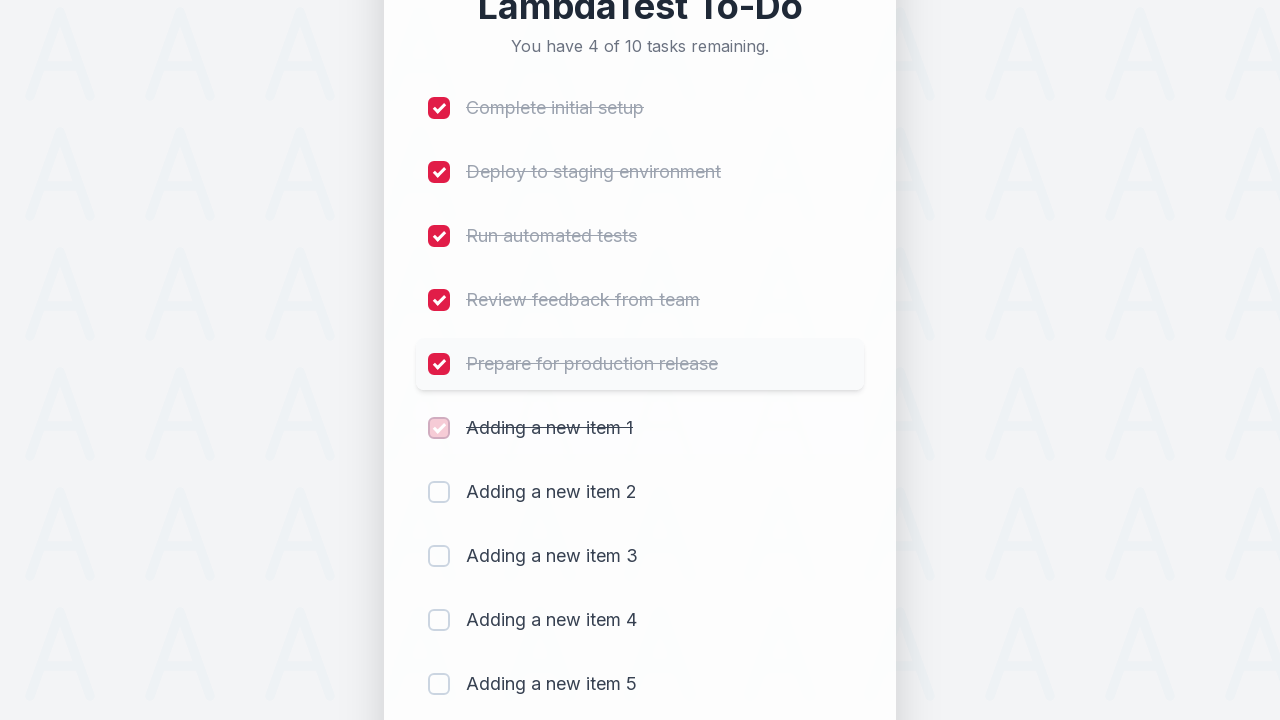

Waited 300ms after marking item 6 as completed
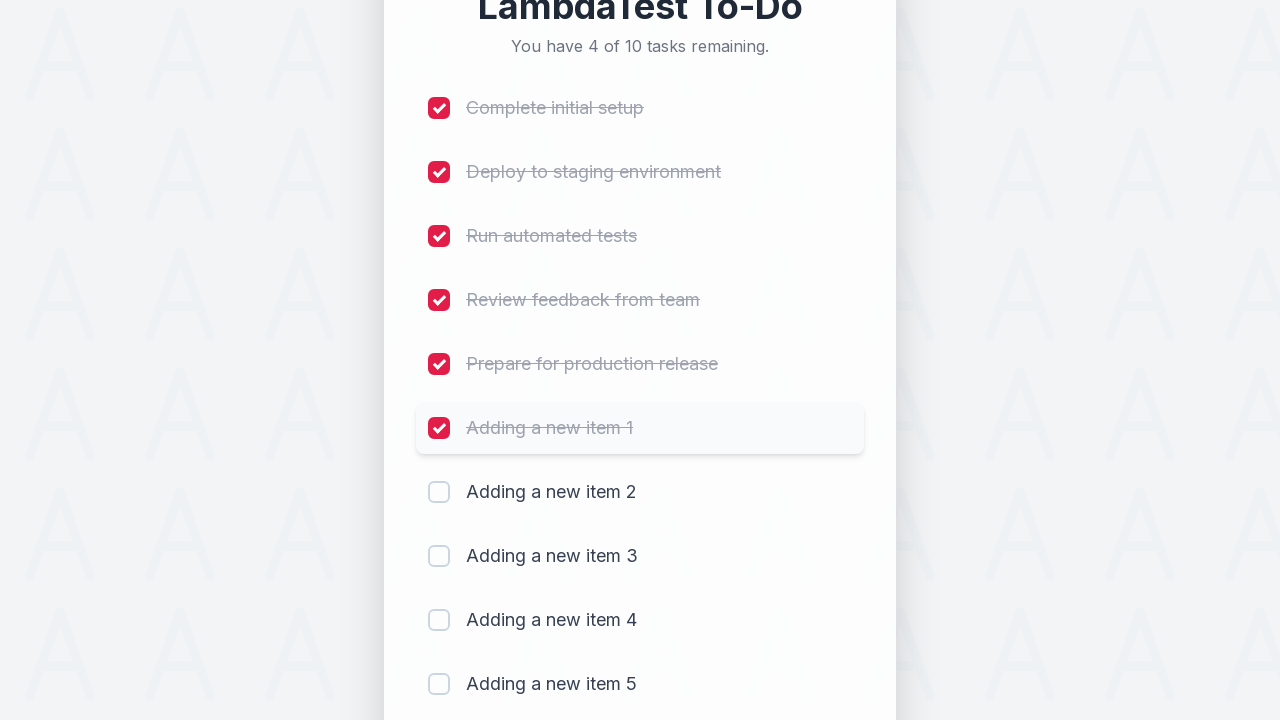

Clicked checkbox for item 7 to mark as completed at (439, 492) on (//input[@type='checkbox'])[7]
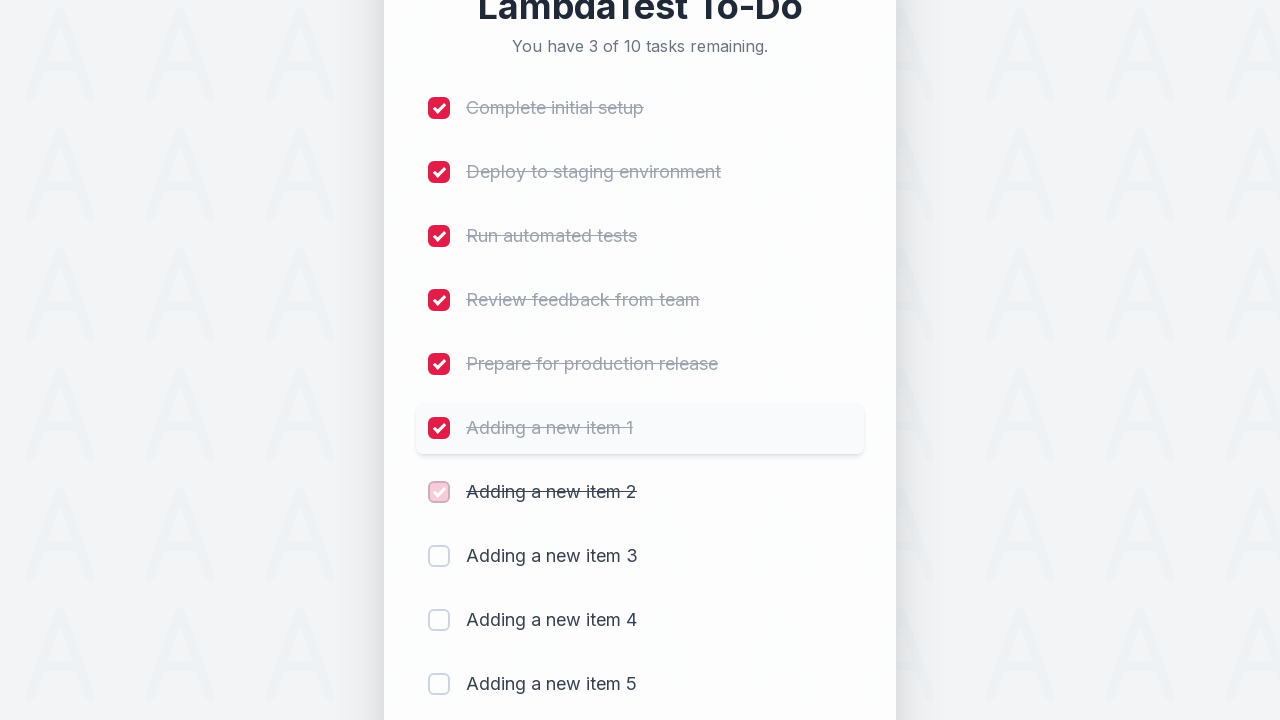

Waited 300ms after marking item 7 as completed
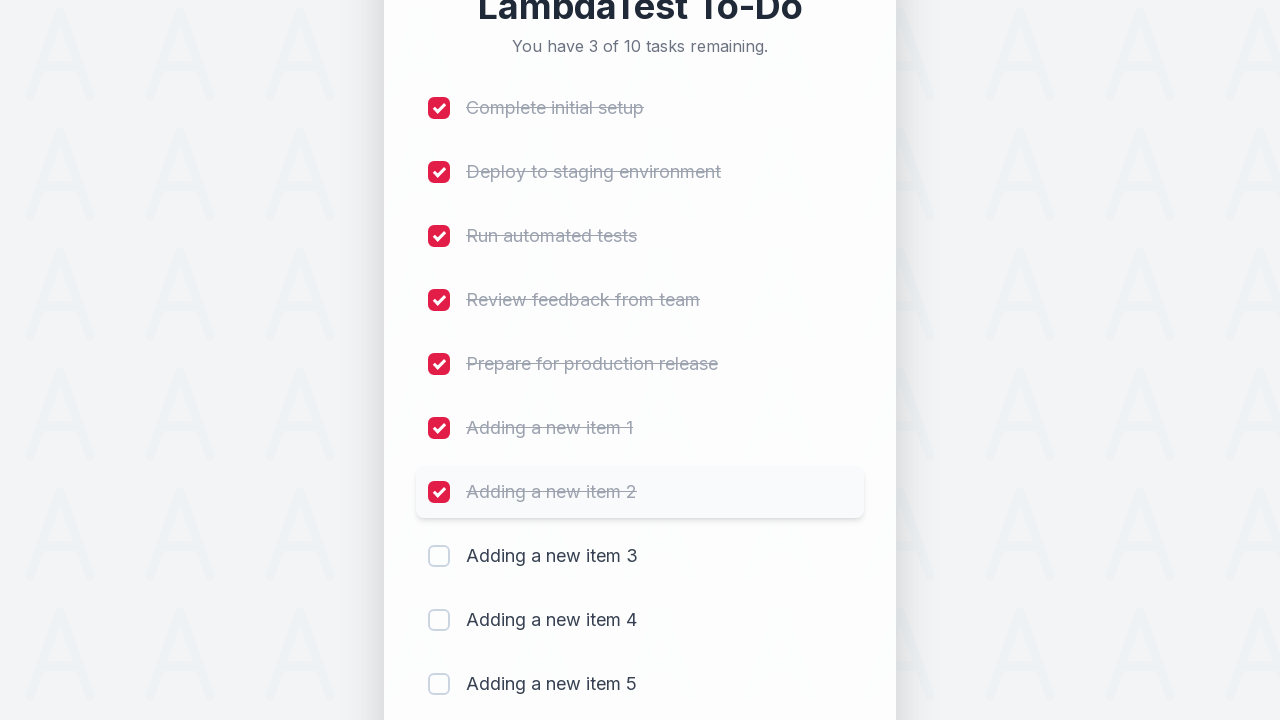

Clicked checkbox for item 8 to mark as completed at (439, 556) on (//input[@type='checkbox'])[8]
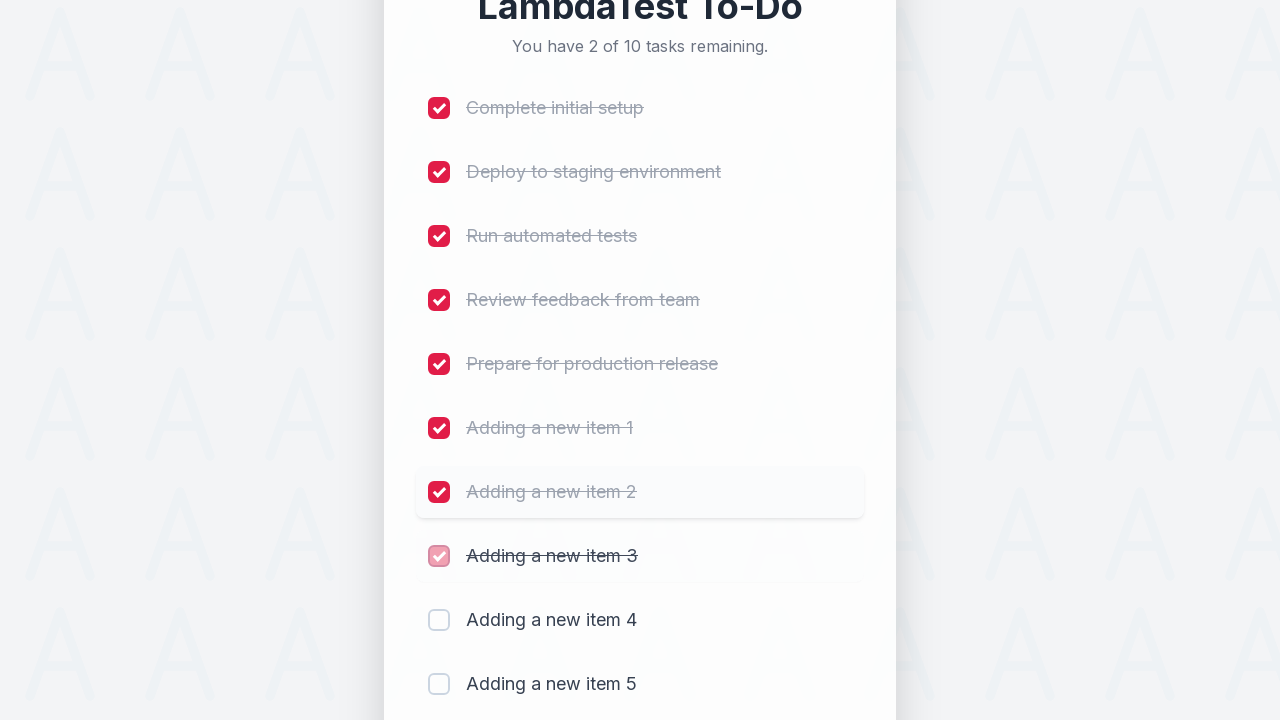

Waited 300ms after marking item 8 as completed
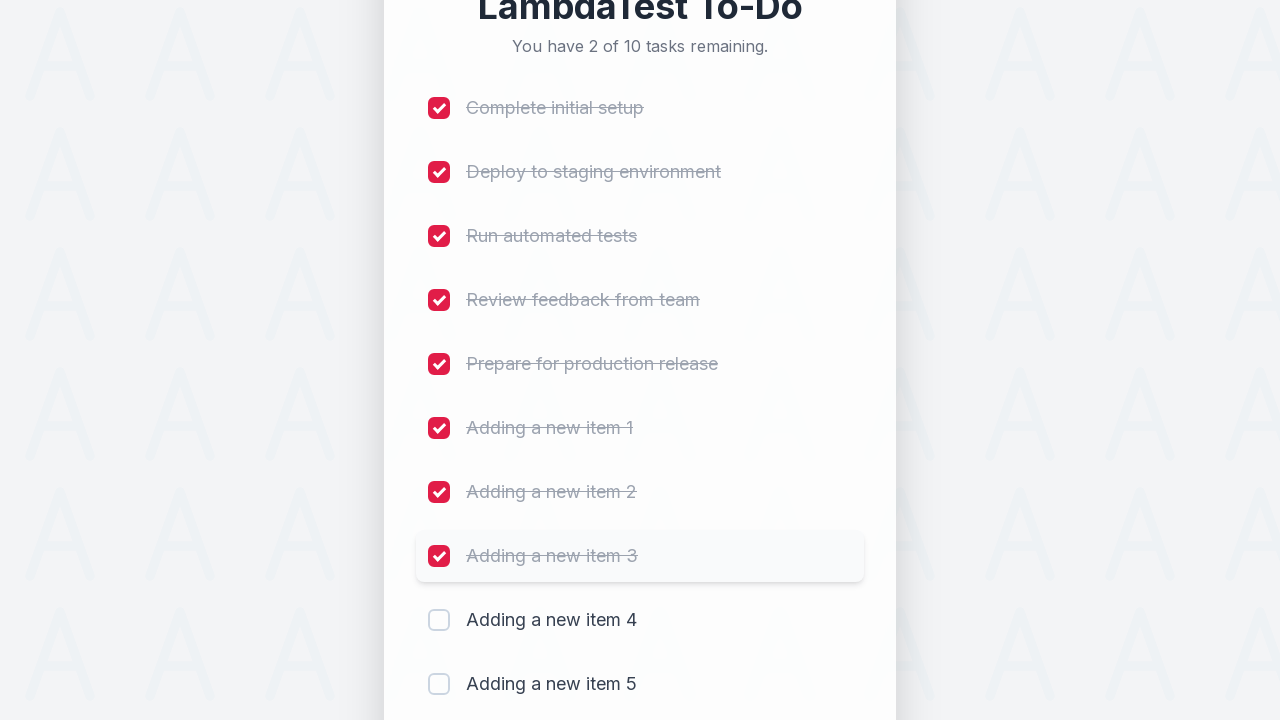

Clicked checkbox for item 9 to mark as completed at (439, 620) on (//input[@type='checkbox'])[9]
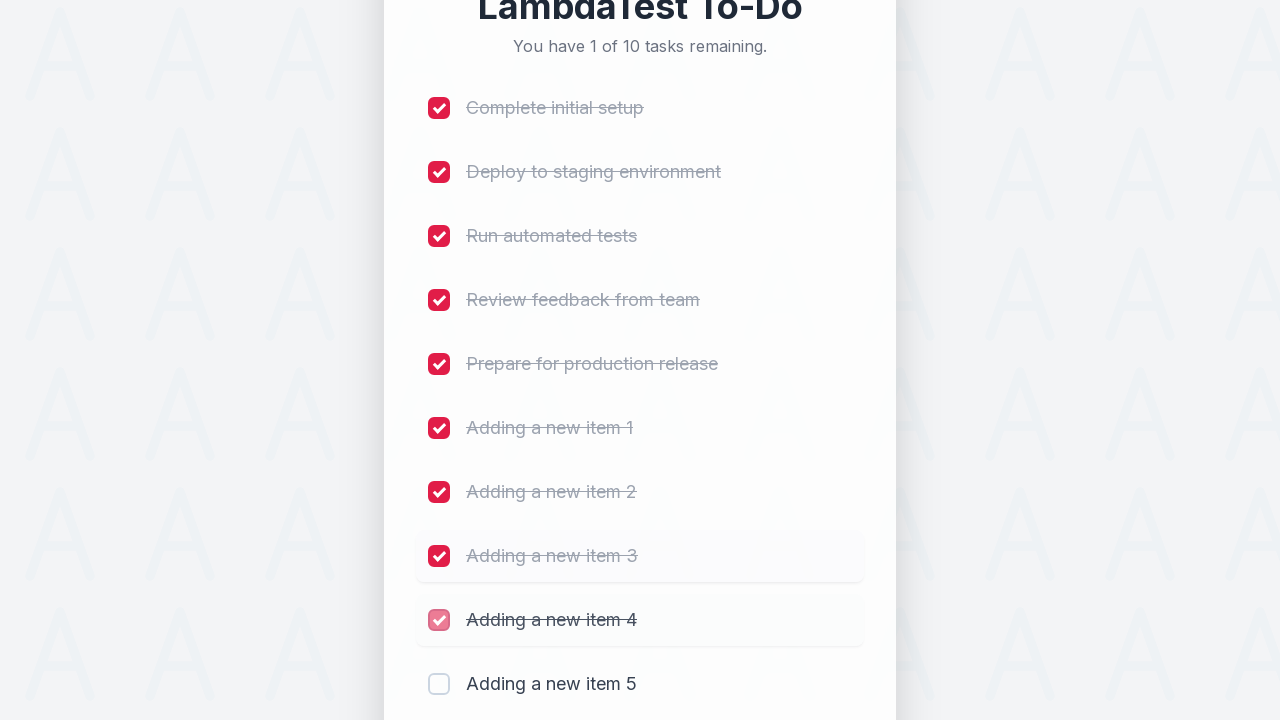

Waited 300ms after marking item 9 as completed
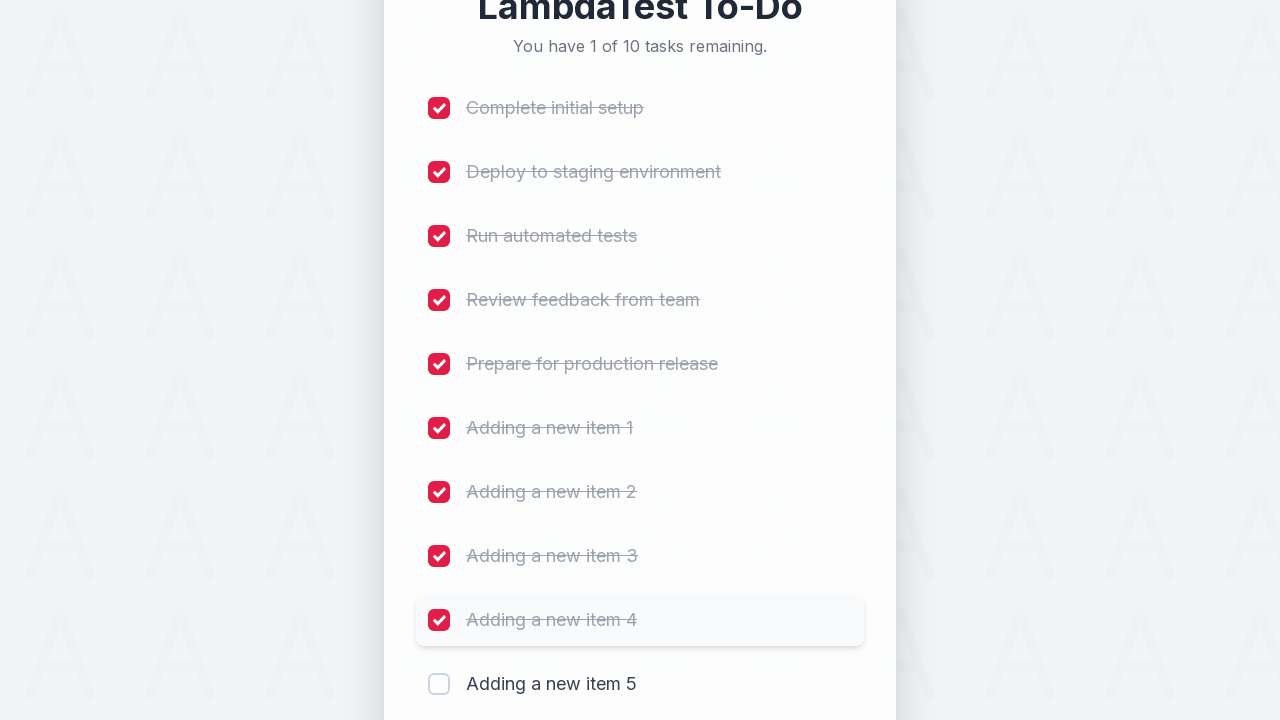

Clicked checkbox for item 10 to mark as completed at (439, 684) on (//input[@type='checkbox'])[10]
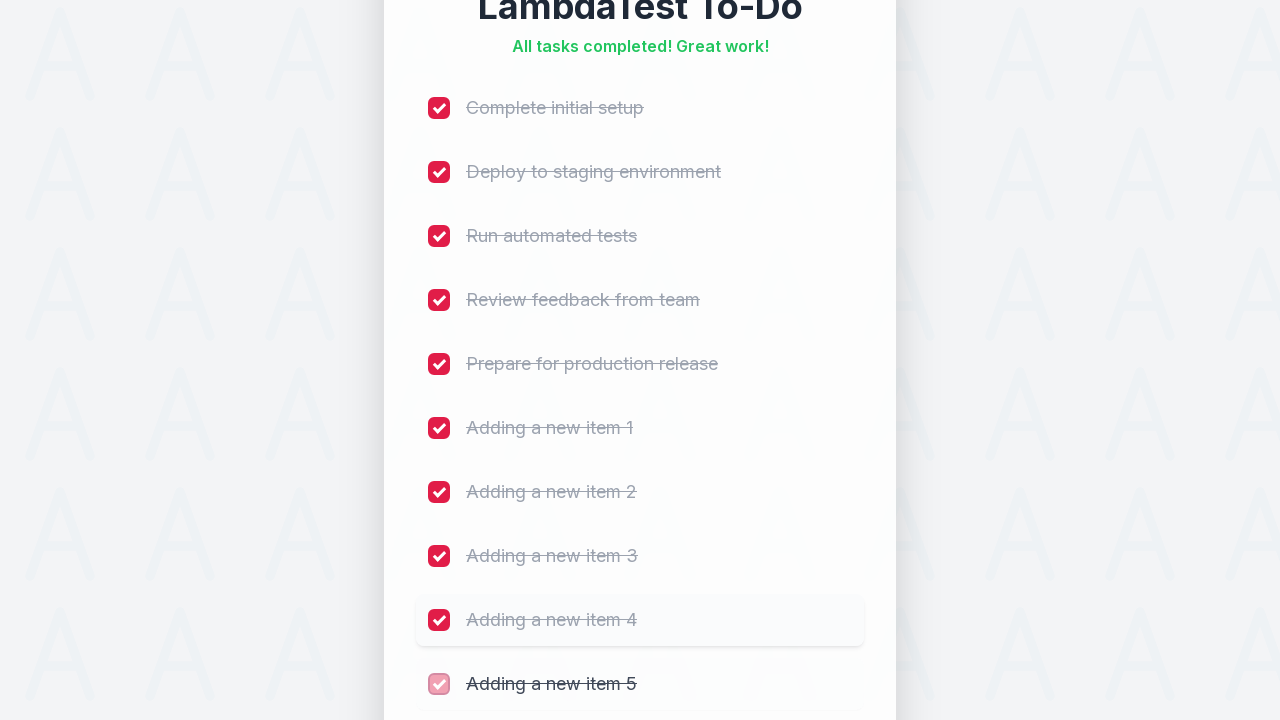

Waited 300ms after marking item 10 as completed
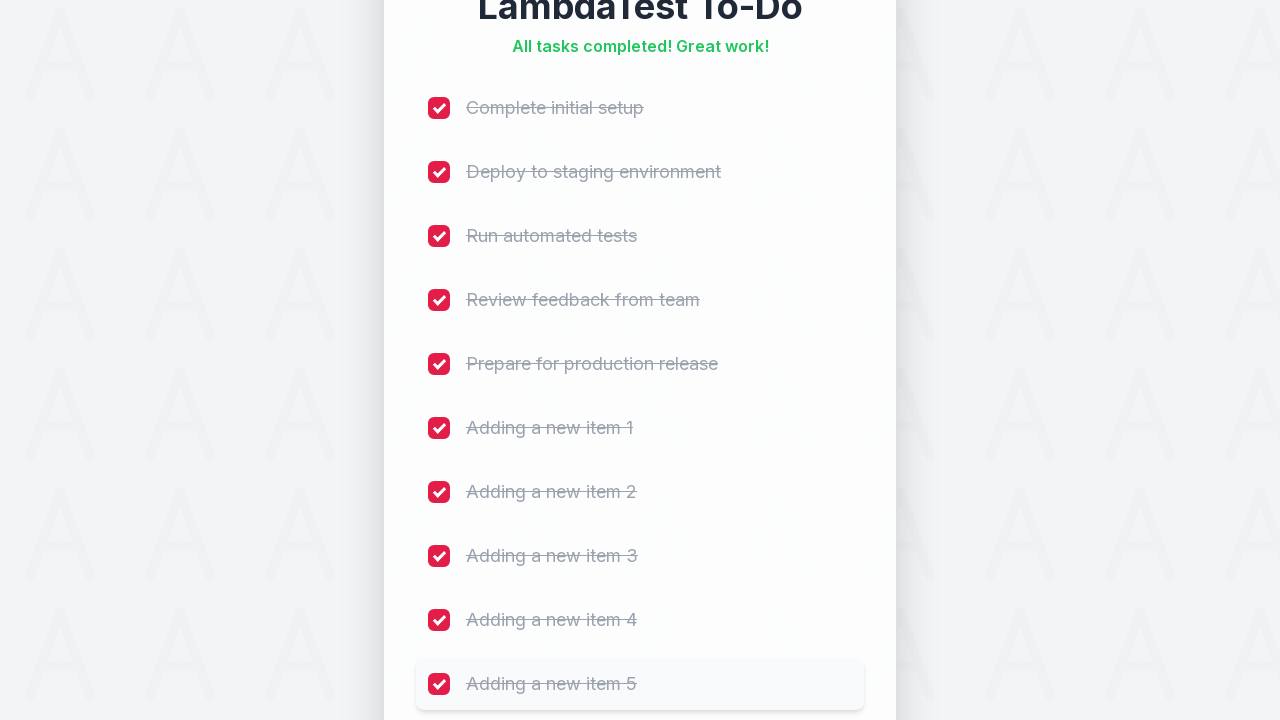

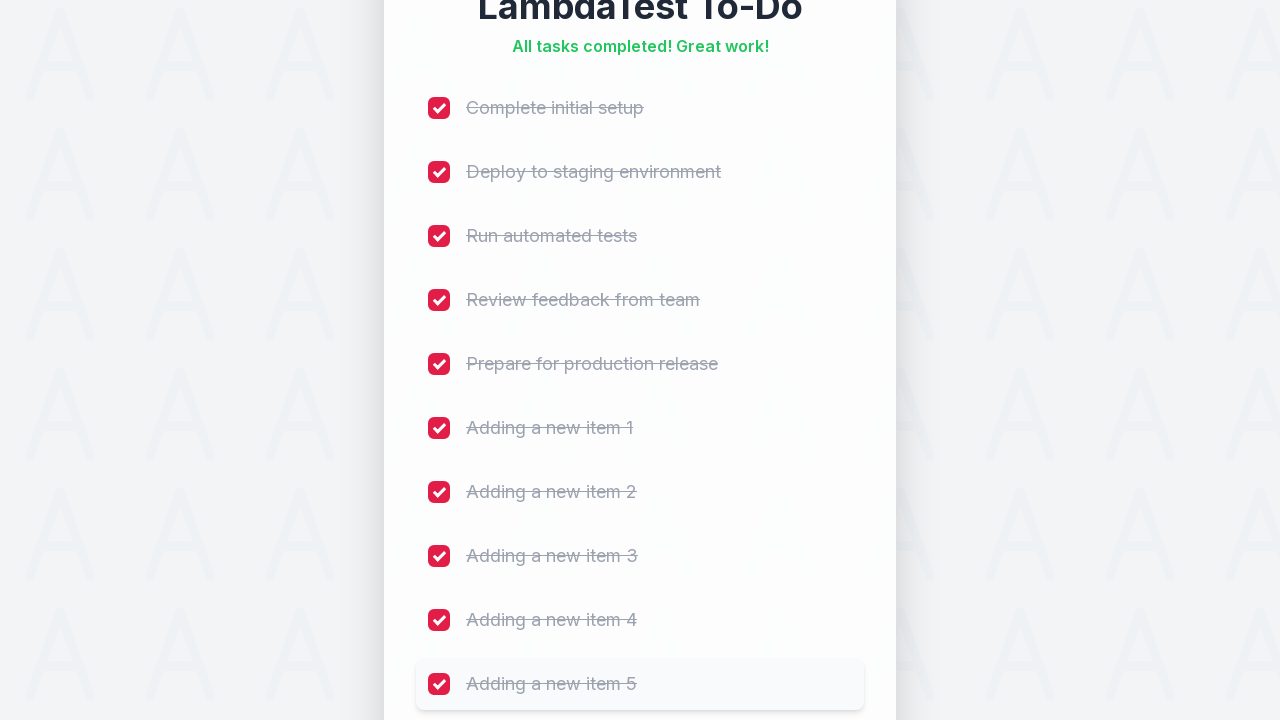